Tests navigation through all footer links by clicking each link and navigating back to verify site navigation functionality

Starting URL: https://naveenautomationlabs.com/opencart/index.php?route=account/login

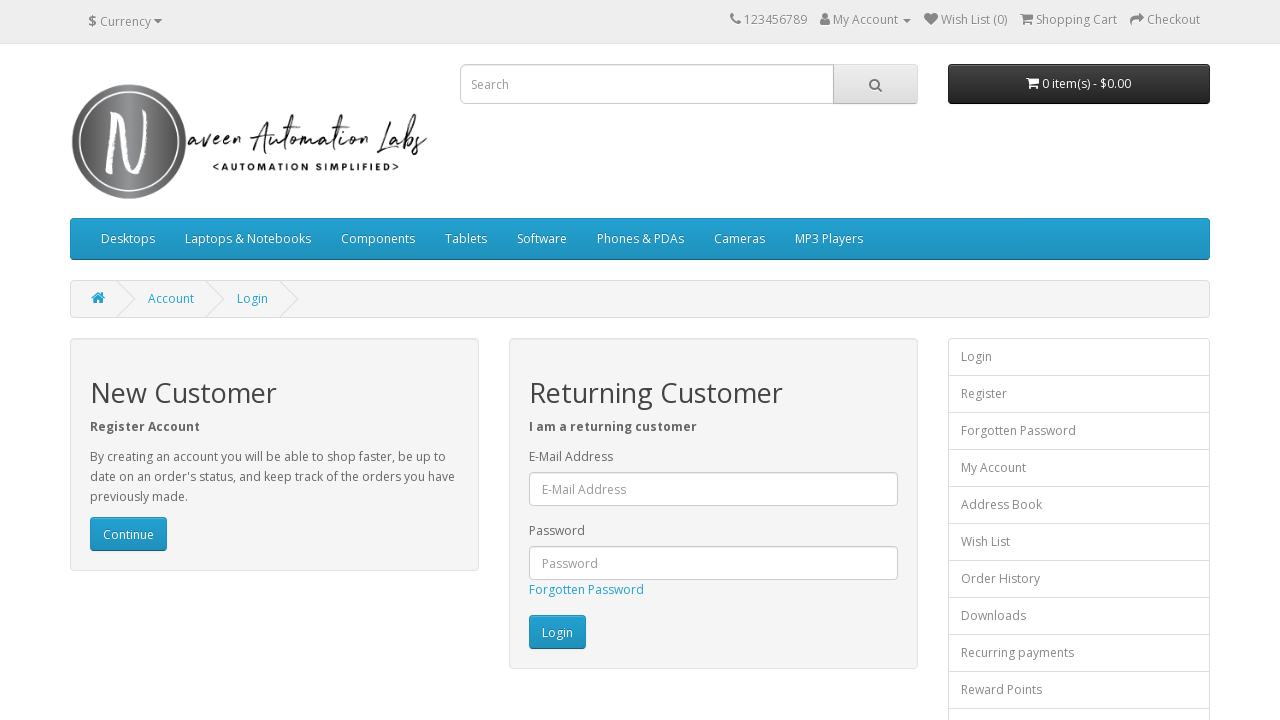

Retrieved all footer links
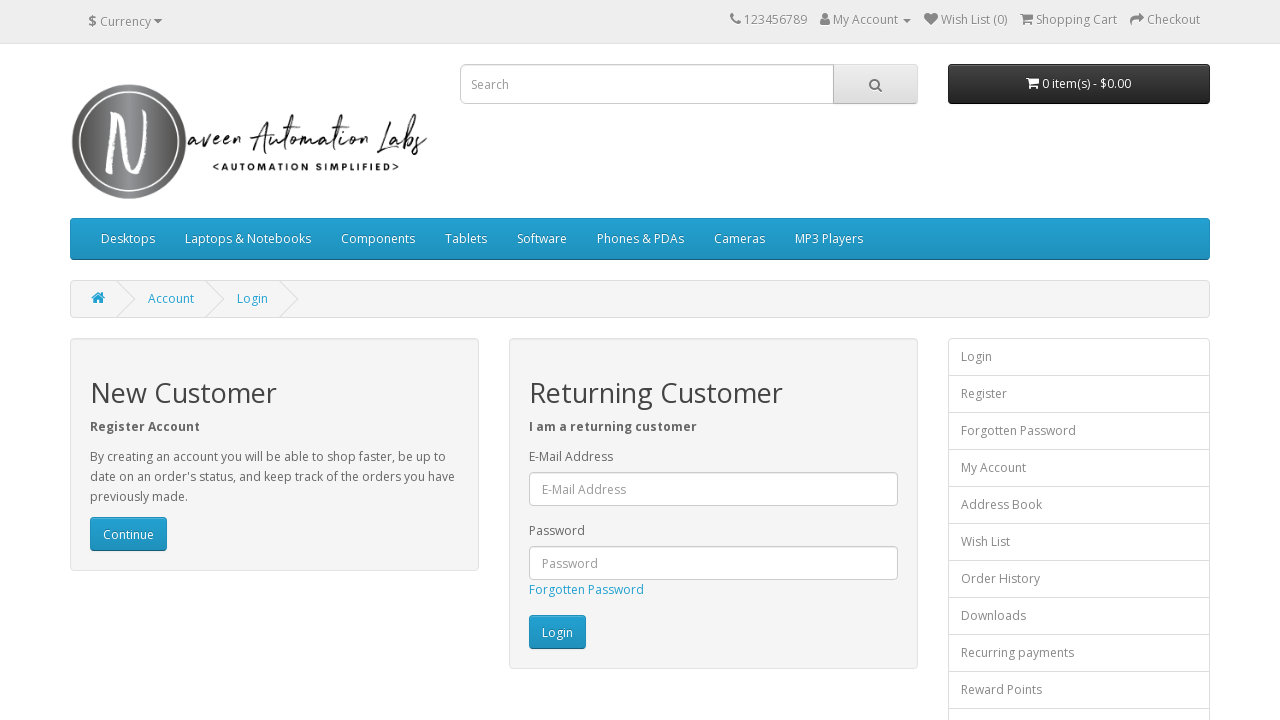

Found 16 footer links
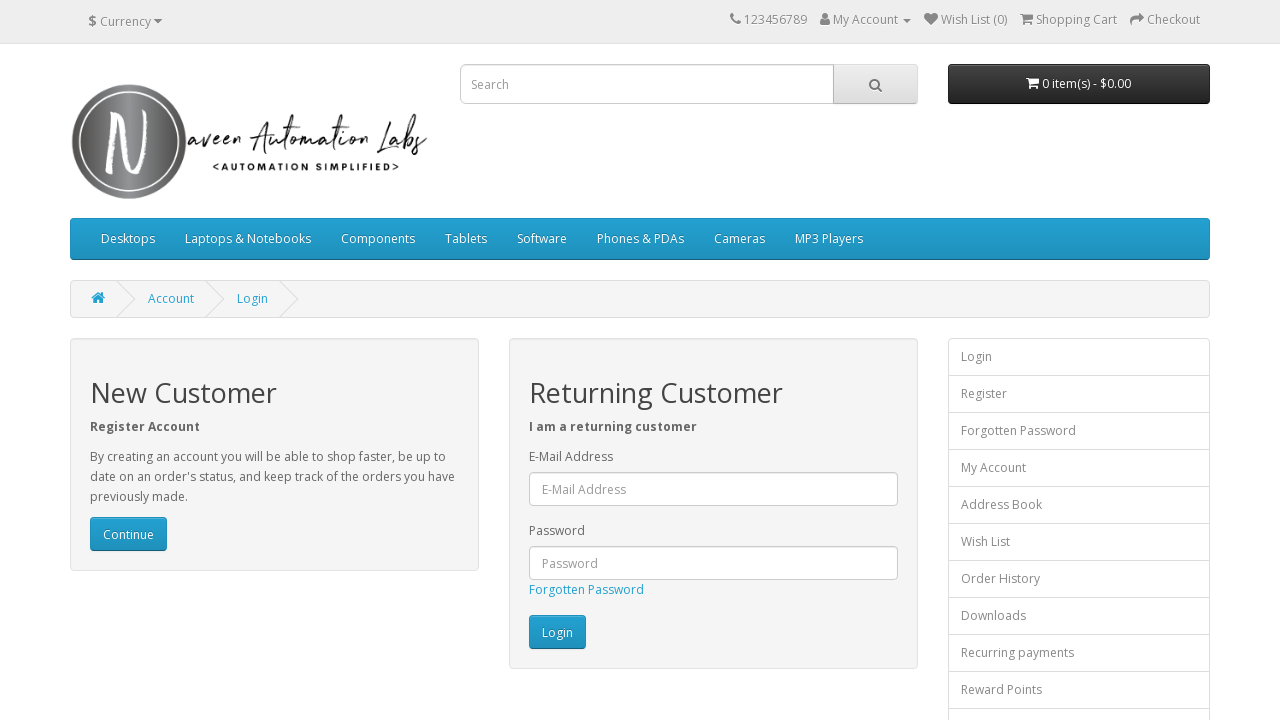

Re-fetched footer links (iteration 1)
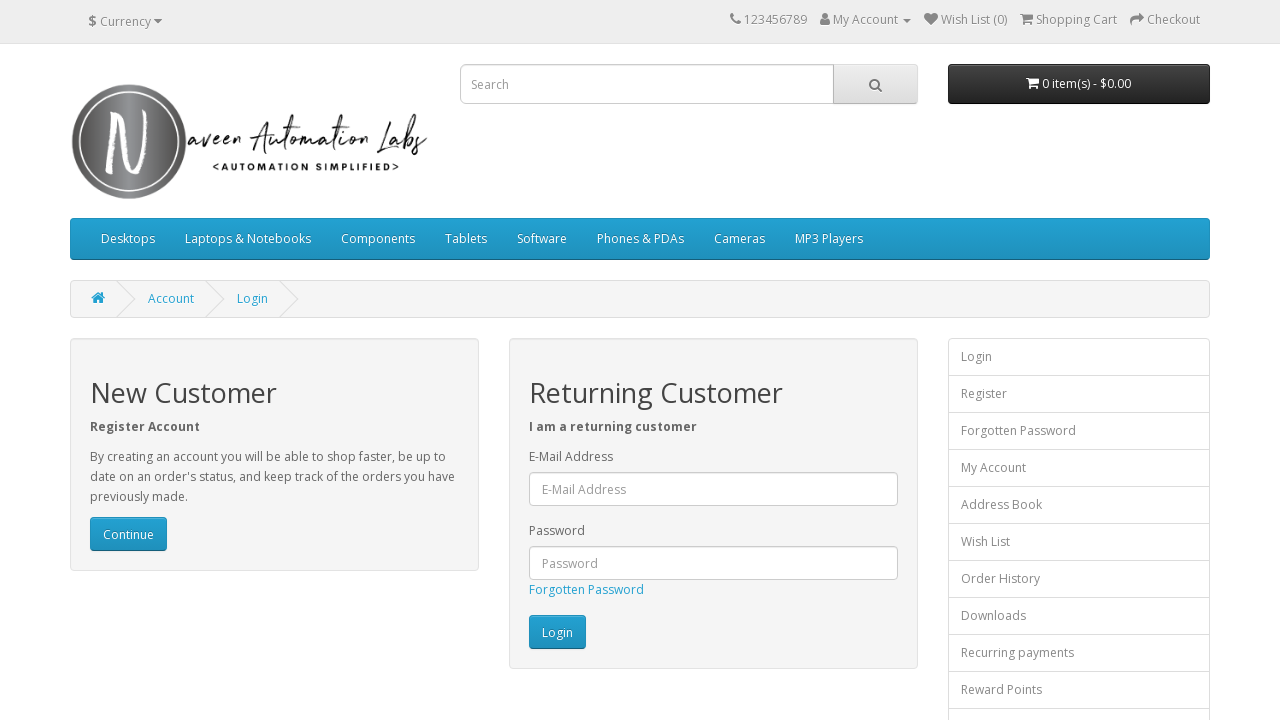

Clicked footer link 1 of 16 at (96, 548) on xpath=//footer//a >> nth=0
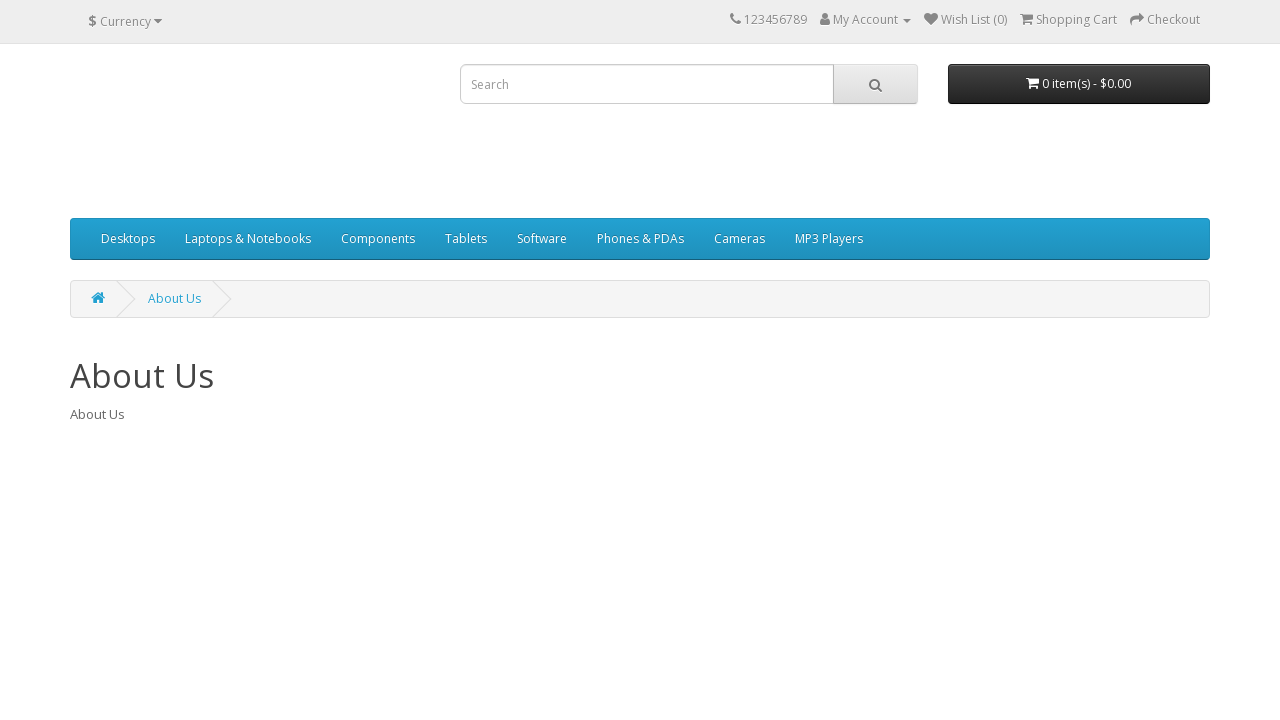

Navigated back from footer link 1
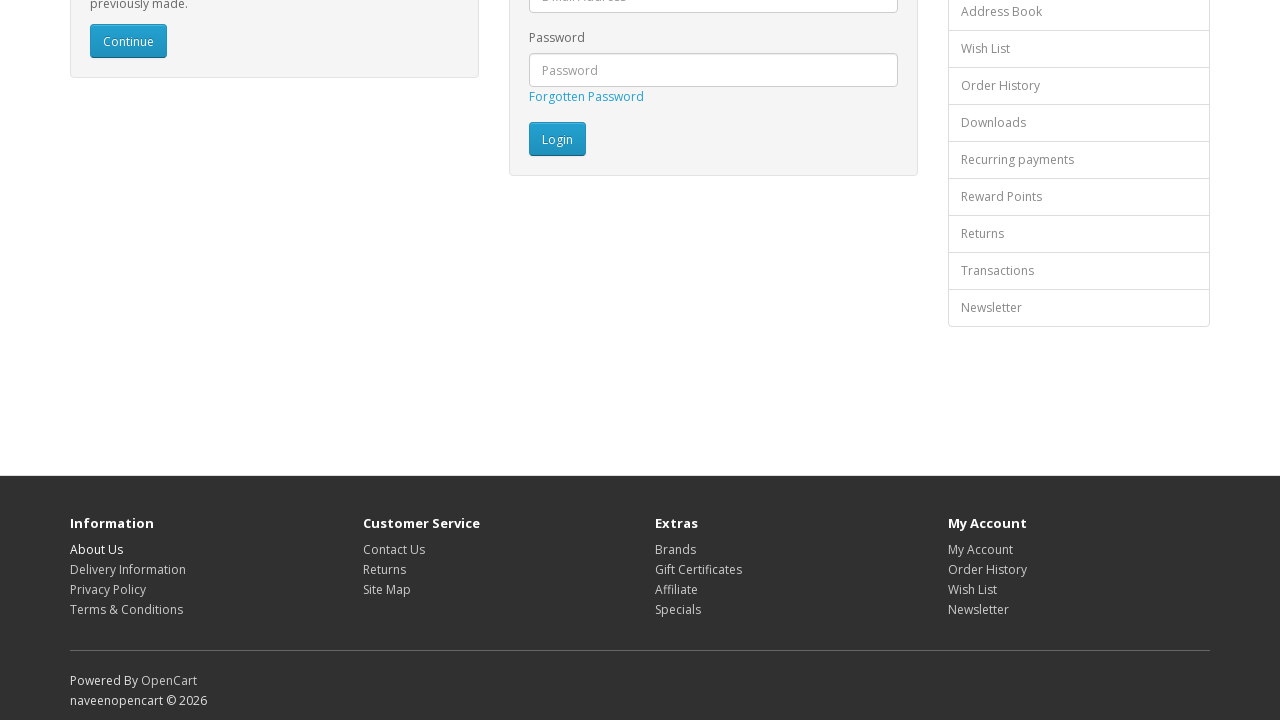

Page loaded after returning from footer link 1
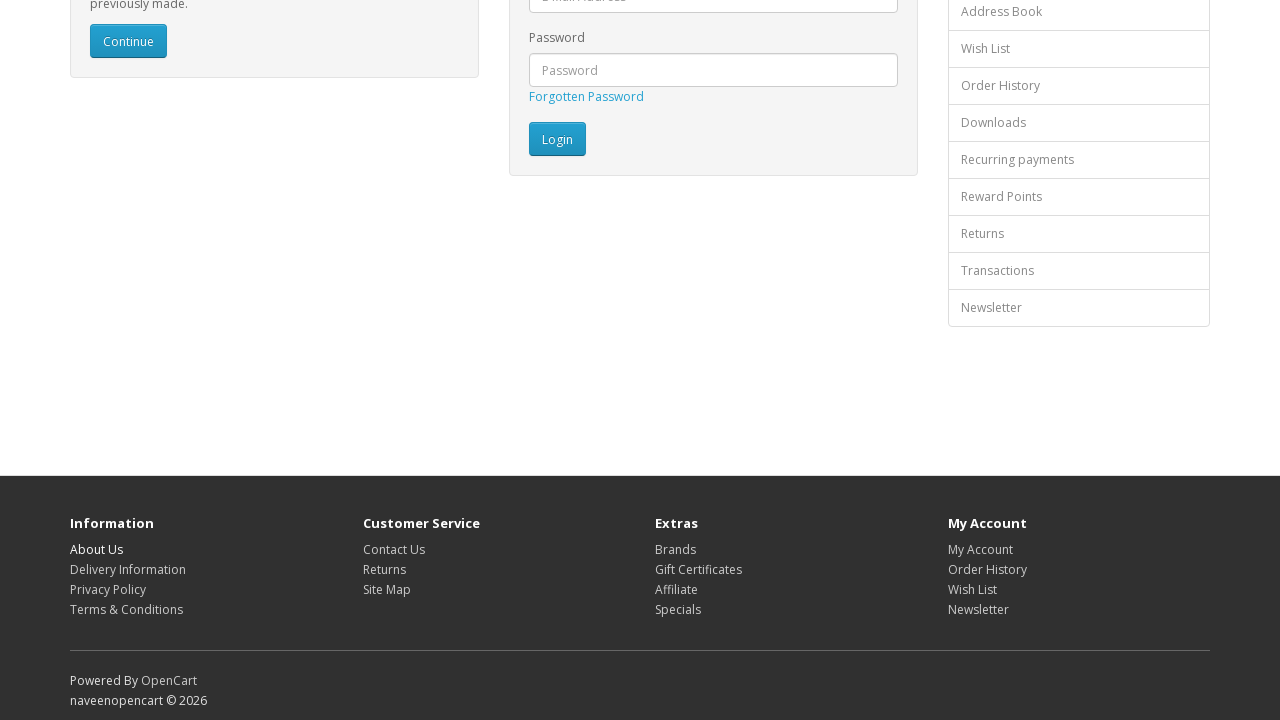

Re-fetched footer links (iteration 2)
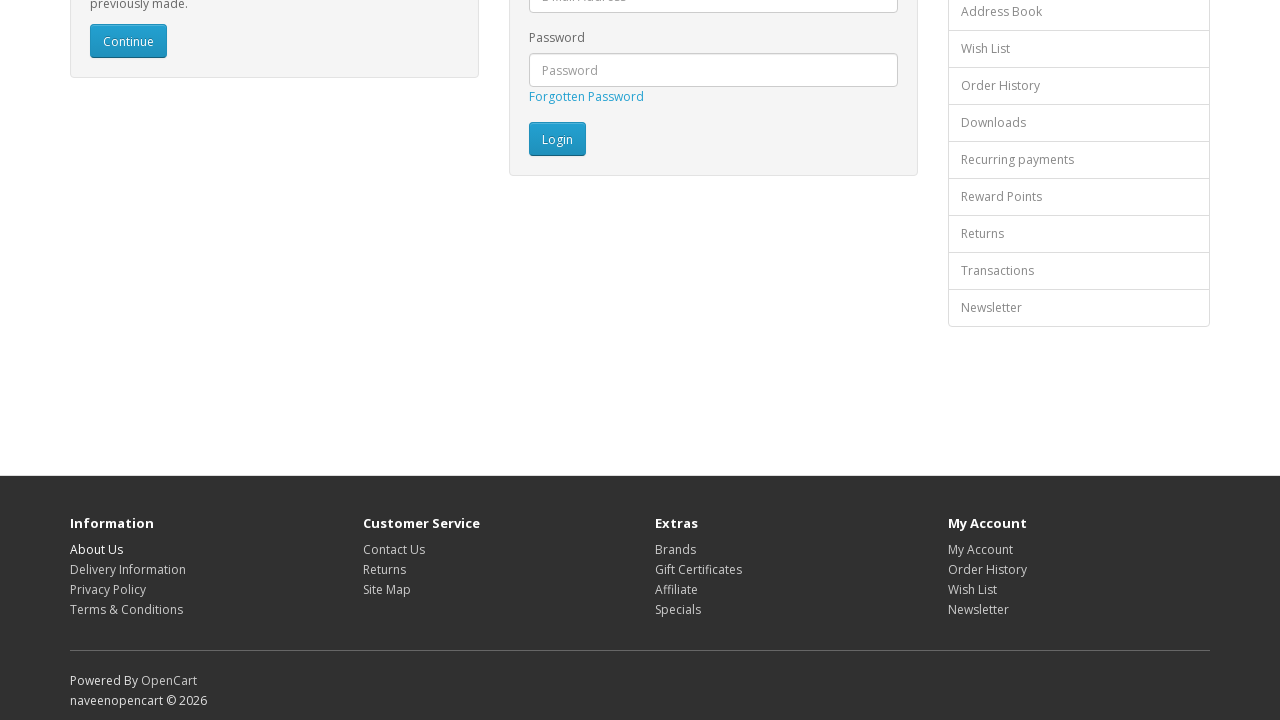

Clicked footer link 2 of 16 at (128, 569) on xpath=//footer//a >> nth=1
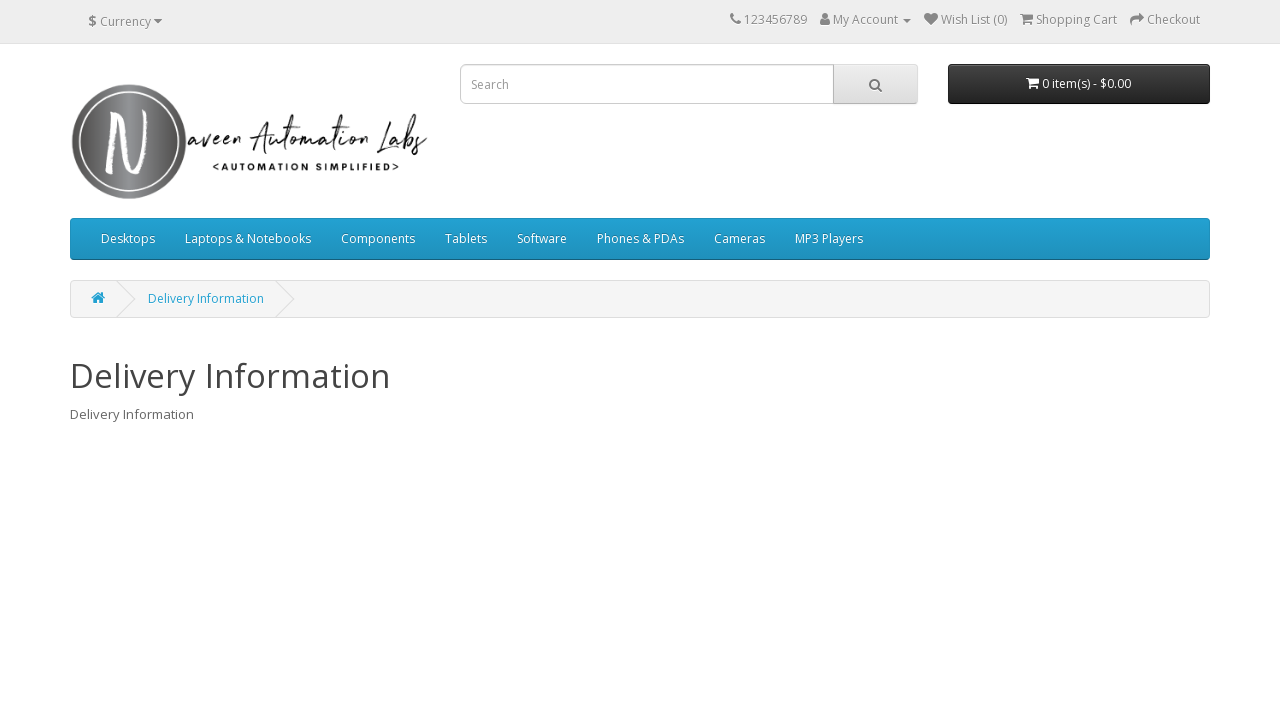

Navigated back from footer link 2
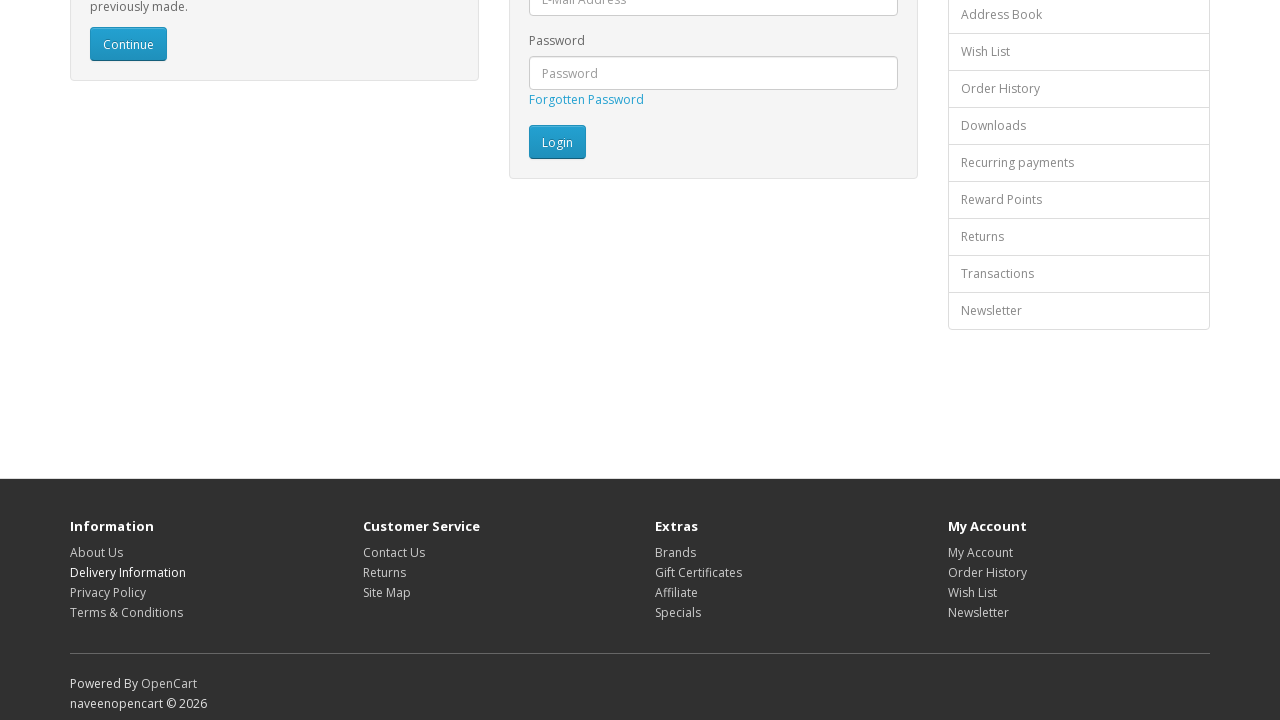

Page loaded after returning from footer link 2
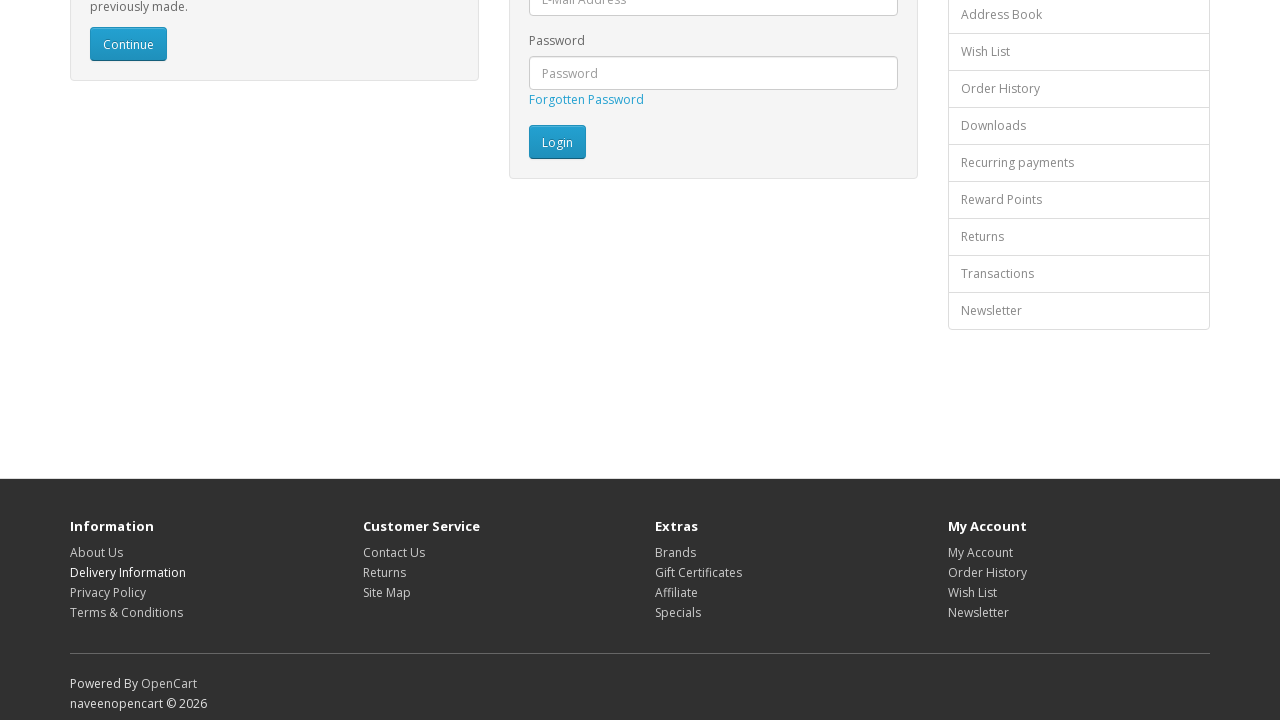

Re-fetched footer links (iteration 3)
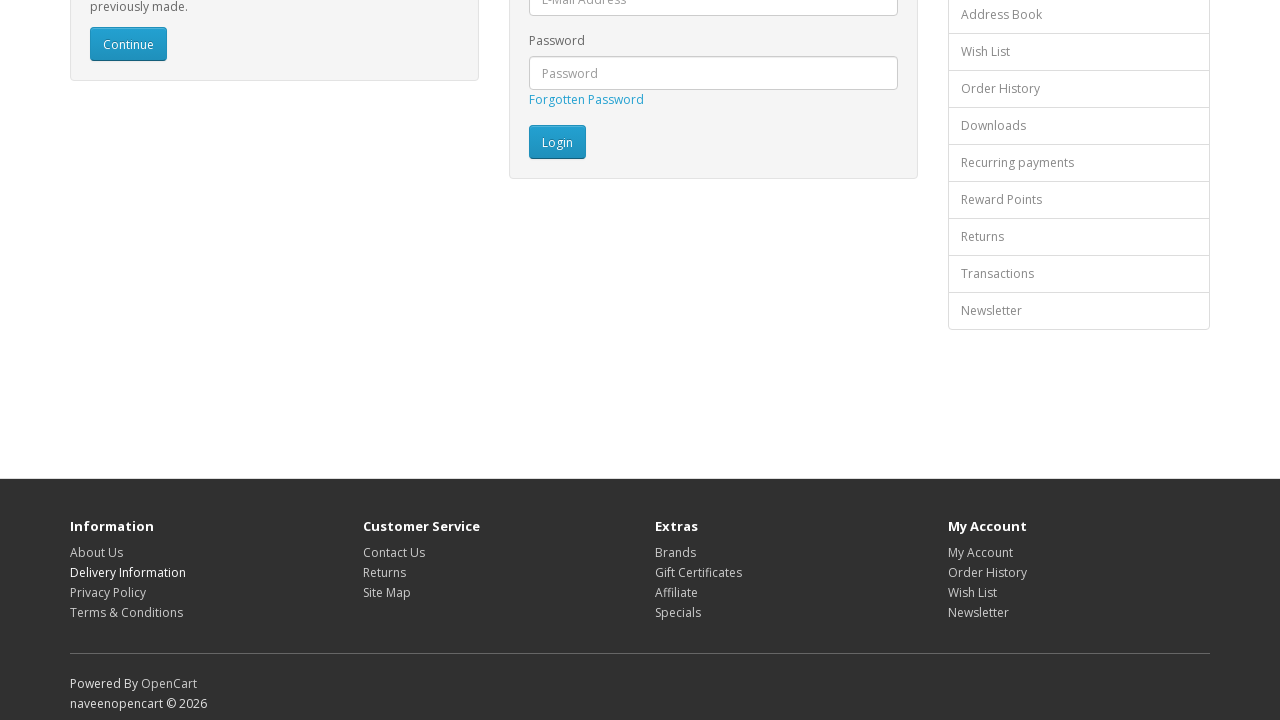

Clicked footer link 3 of 16 at (108, 592) on xpath=//footer//a >> nth=2
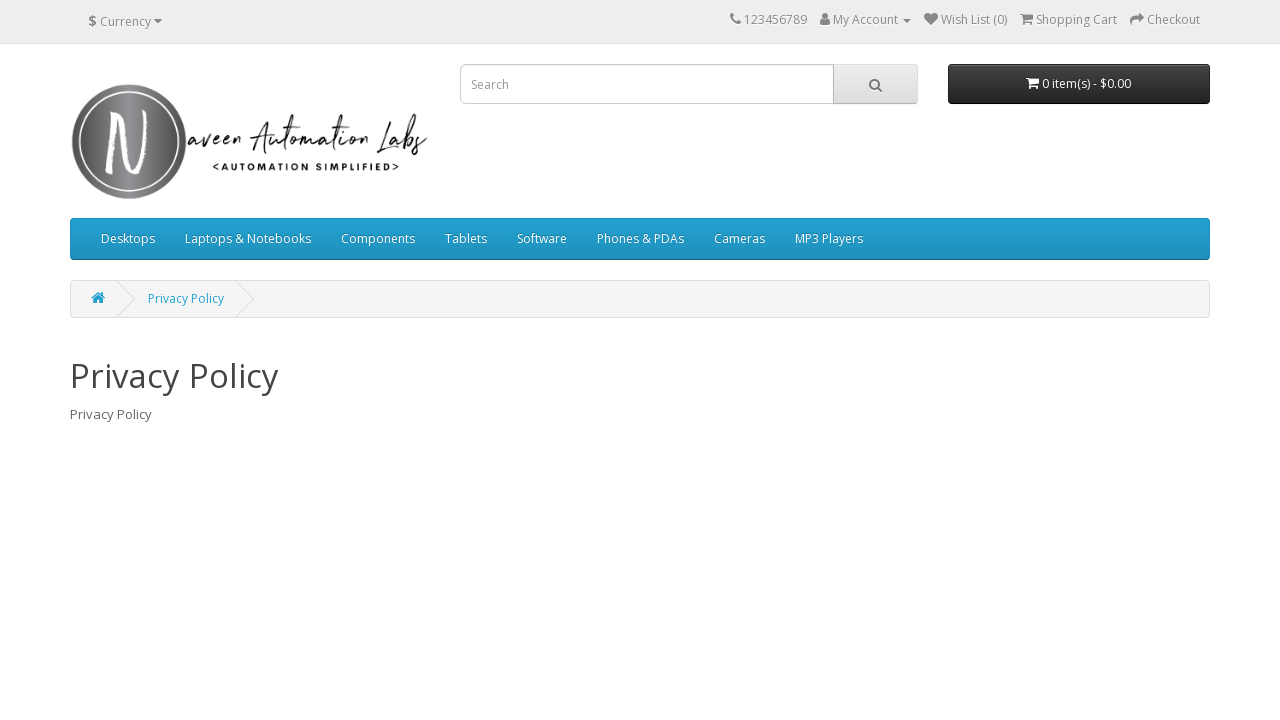

Navigated back from footer link 3
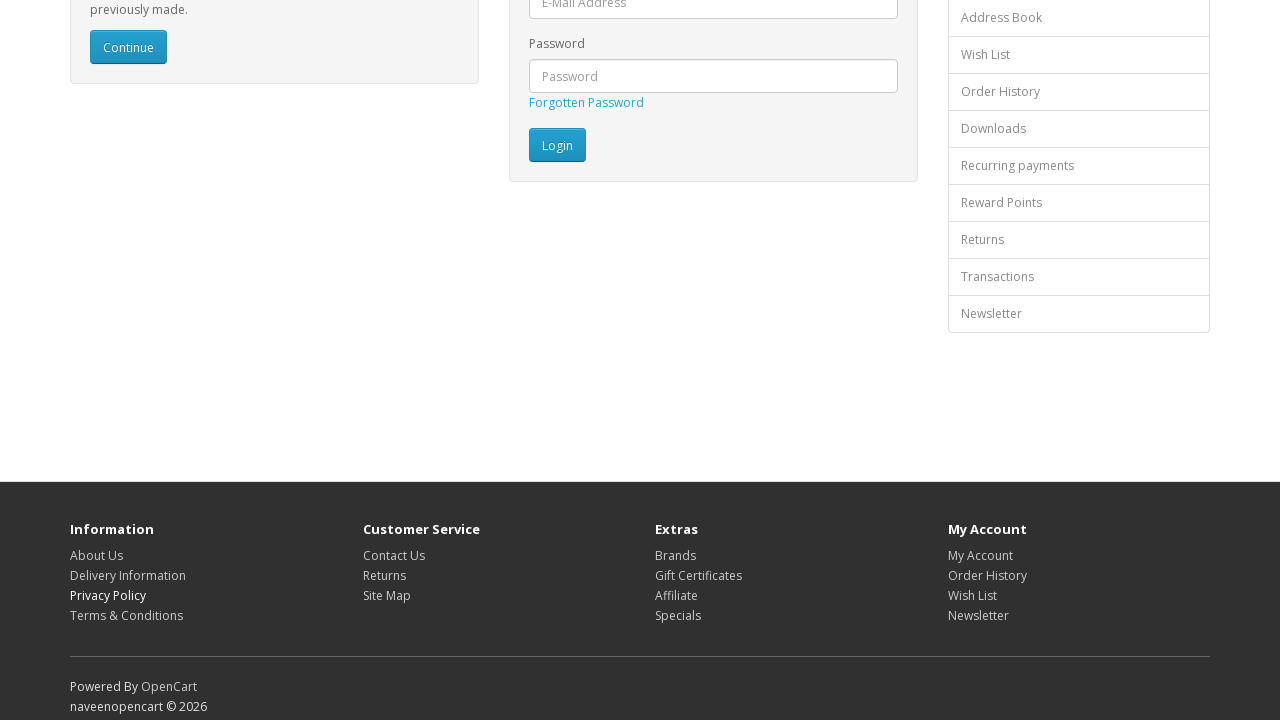

Page loaded after returning from footer link 3
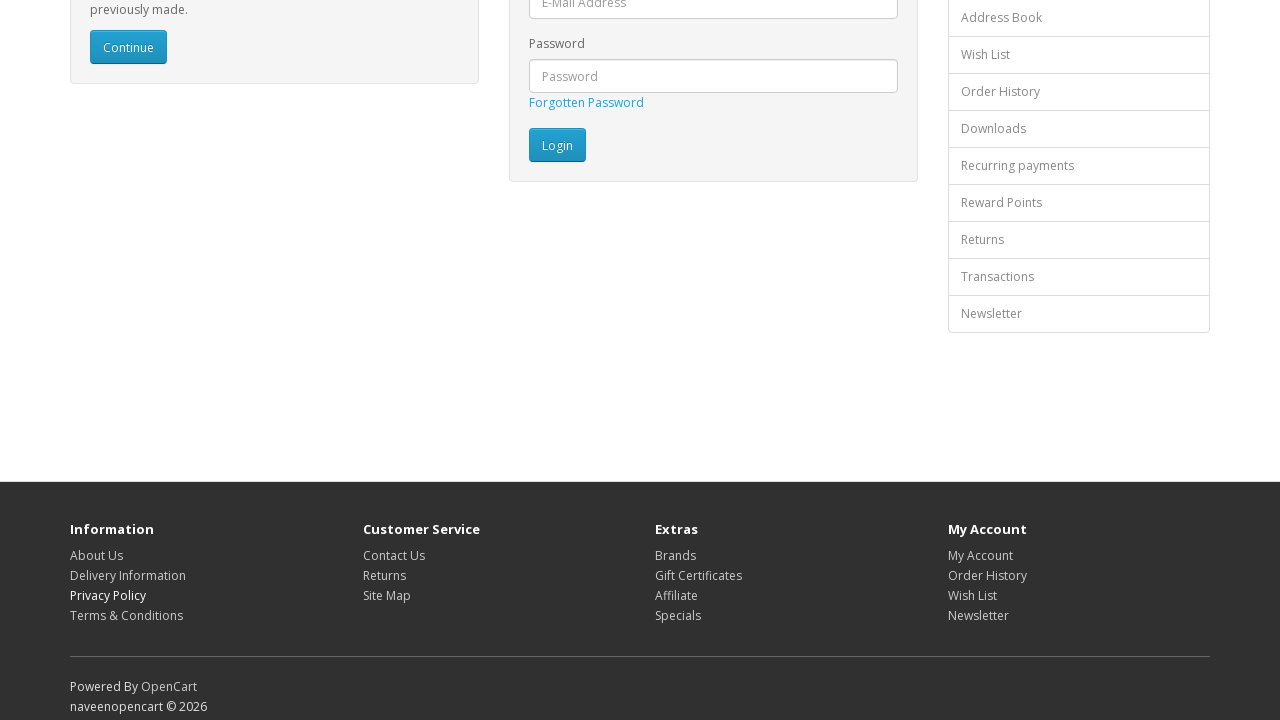

Re-fetched footer links (iteration 4)
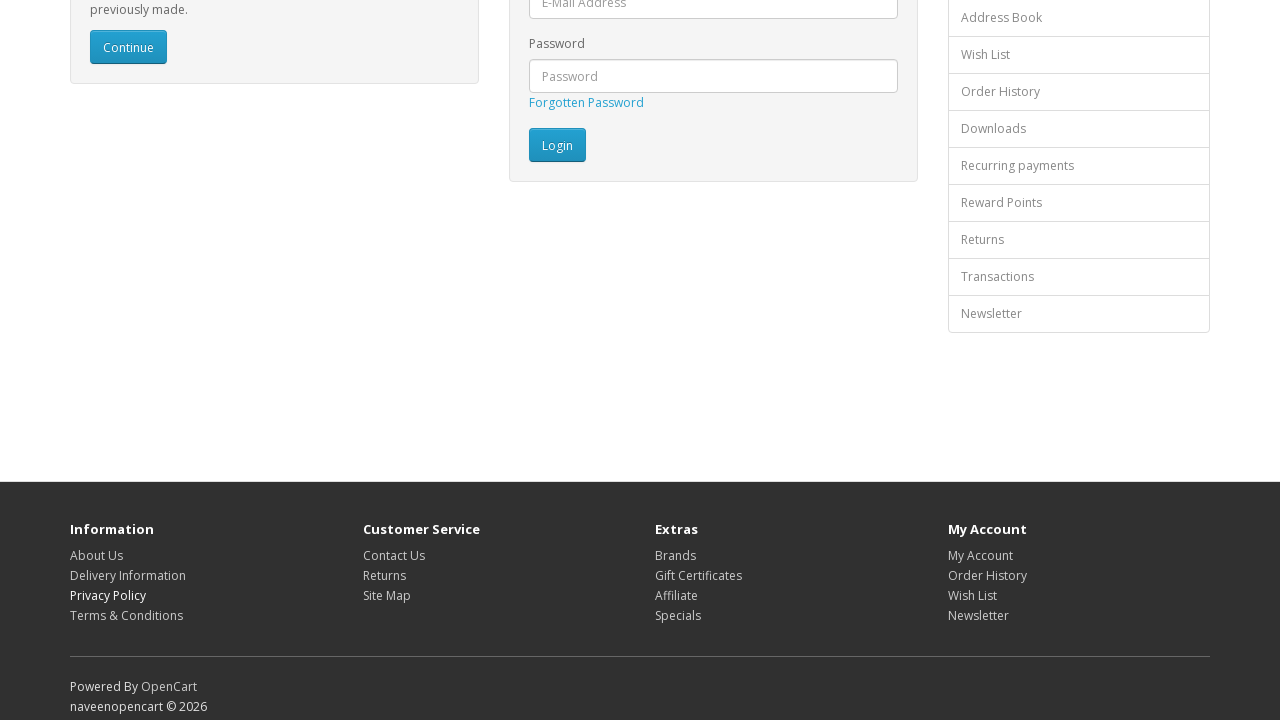

Clicked footer link 4 of 16 at (126, 615) on xpath=//footer//a >> nth=3
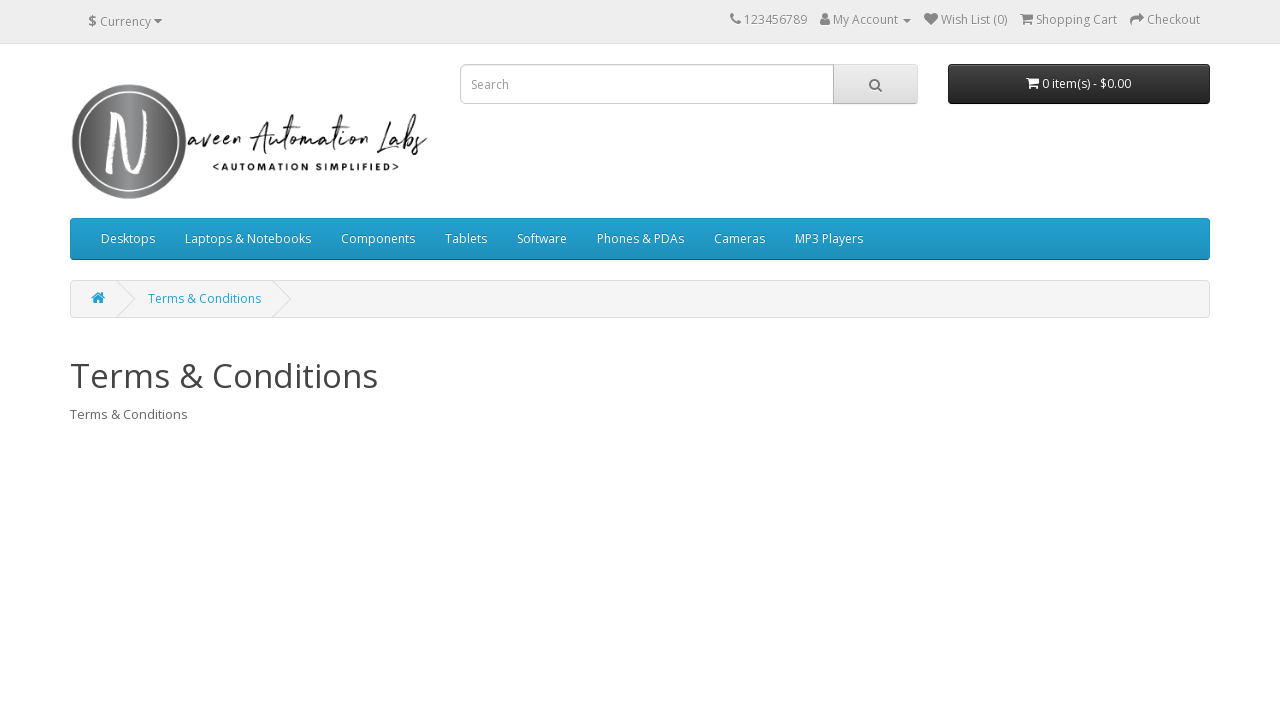

Navigated back from footer link 4
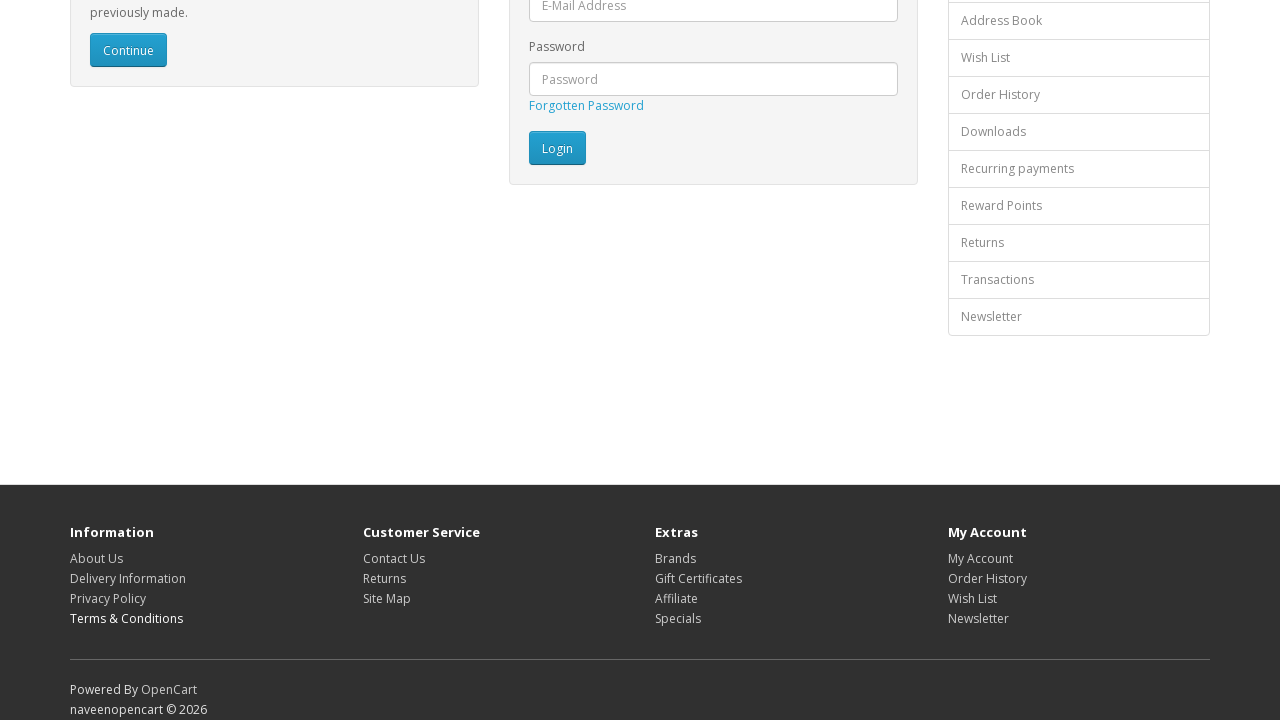

Page loaded after returning from footer link 4
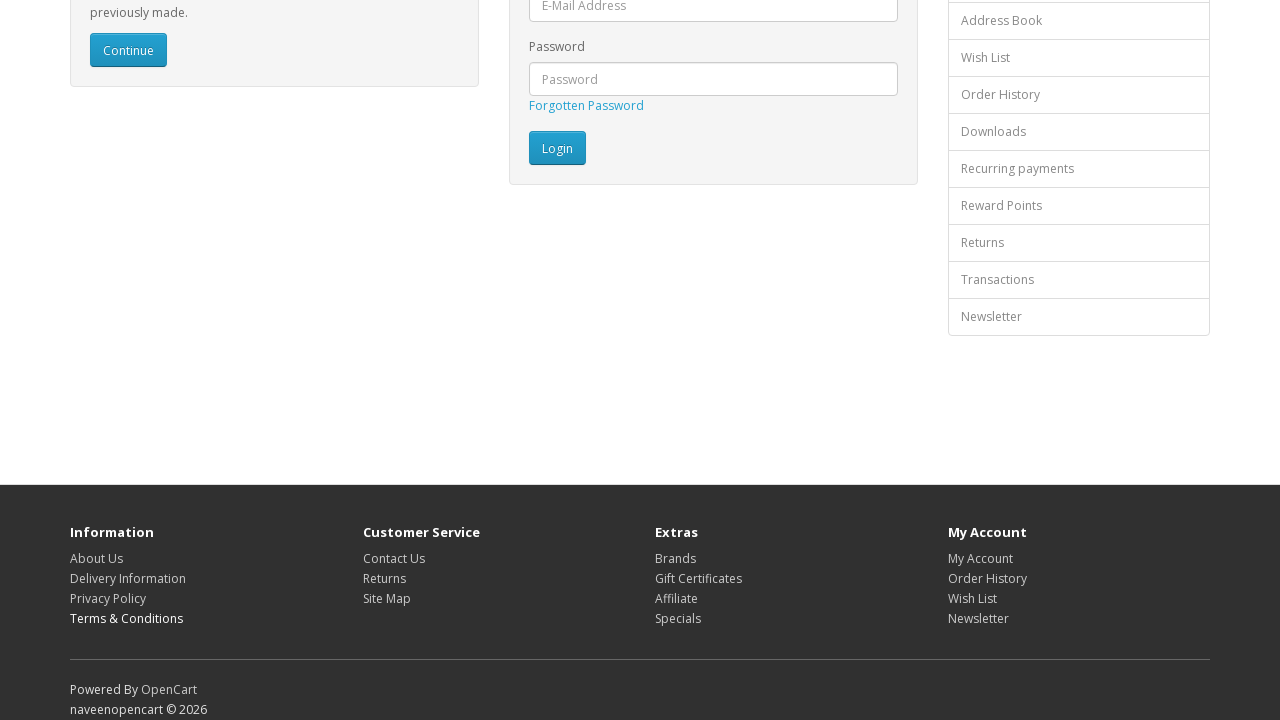

Re-fetched footer links (iteration 5)
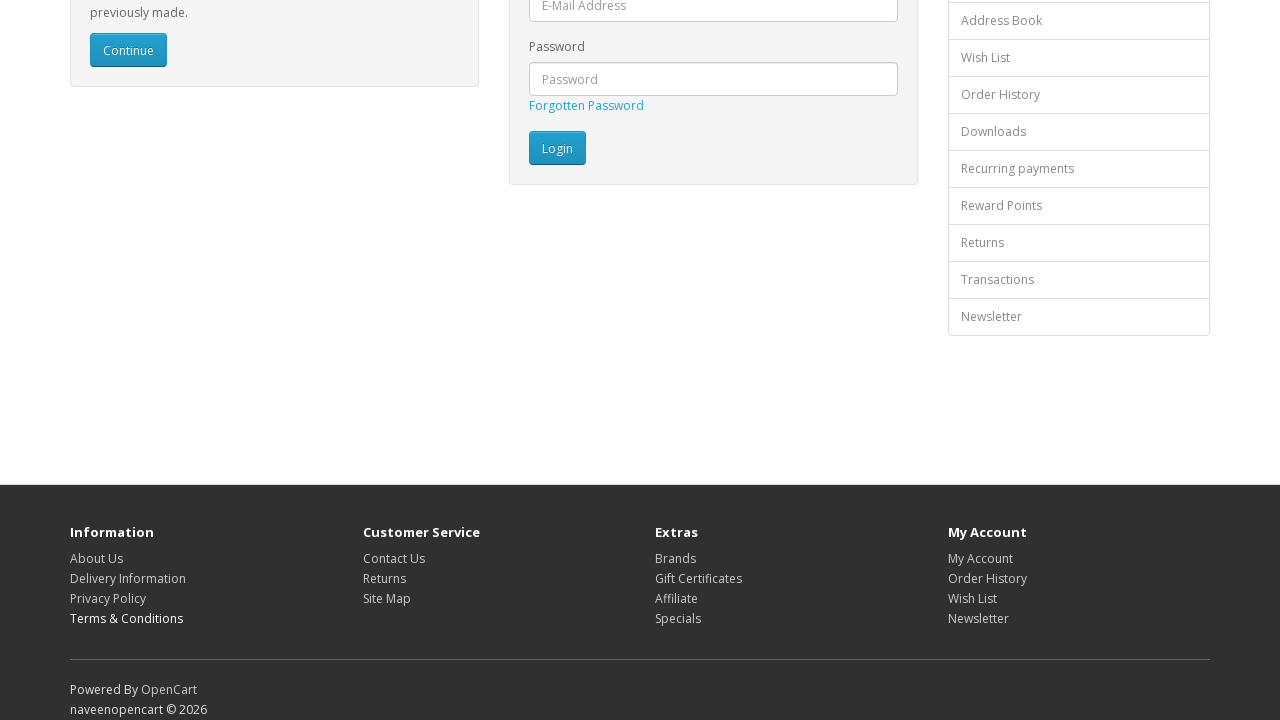

Clicked footer link 5 of 16 at (394, 558) on xpath=//footer//a >> nth=4
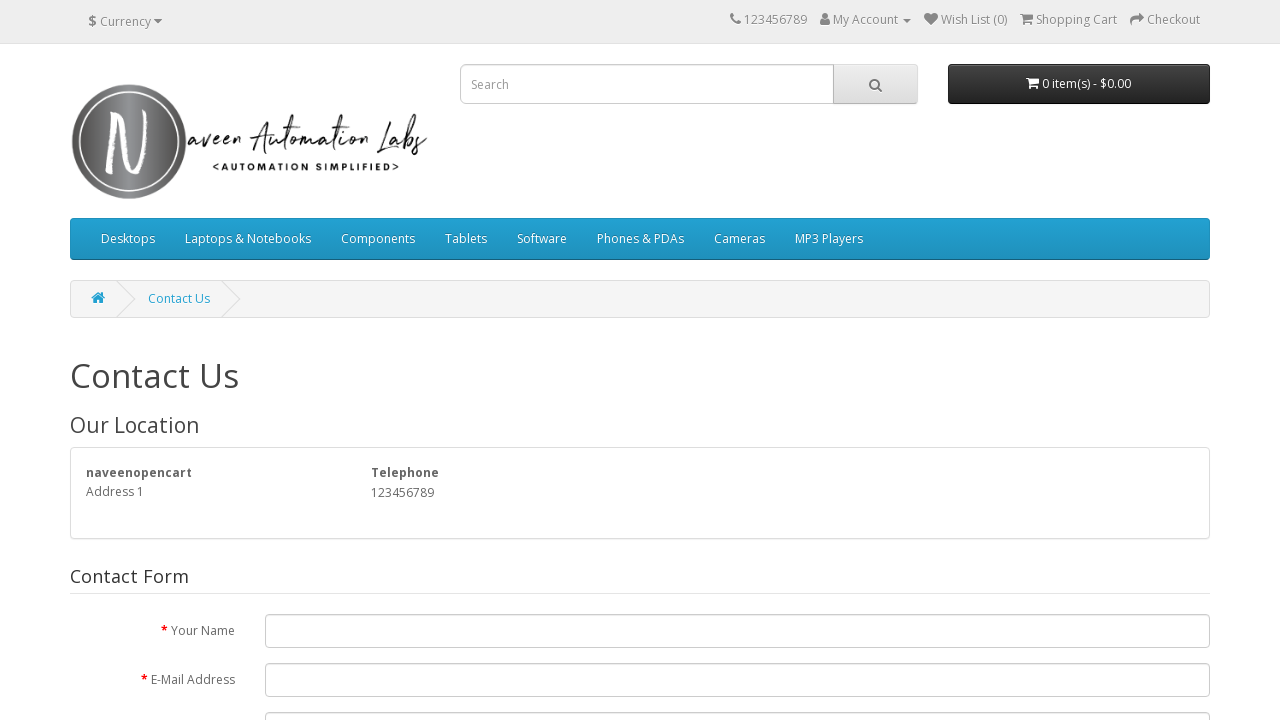

Navigated back from footer link 5
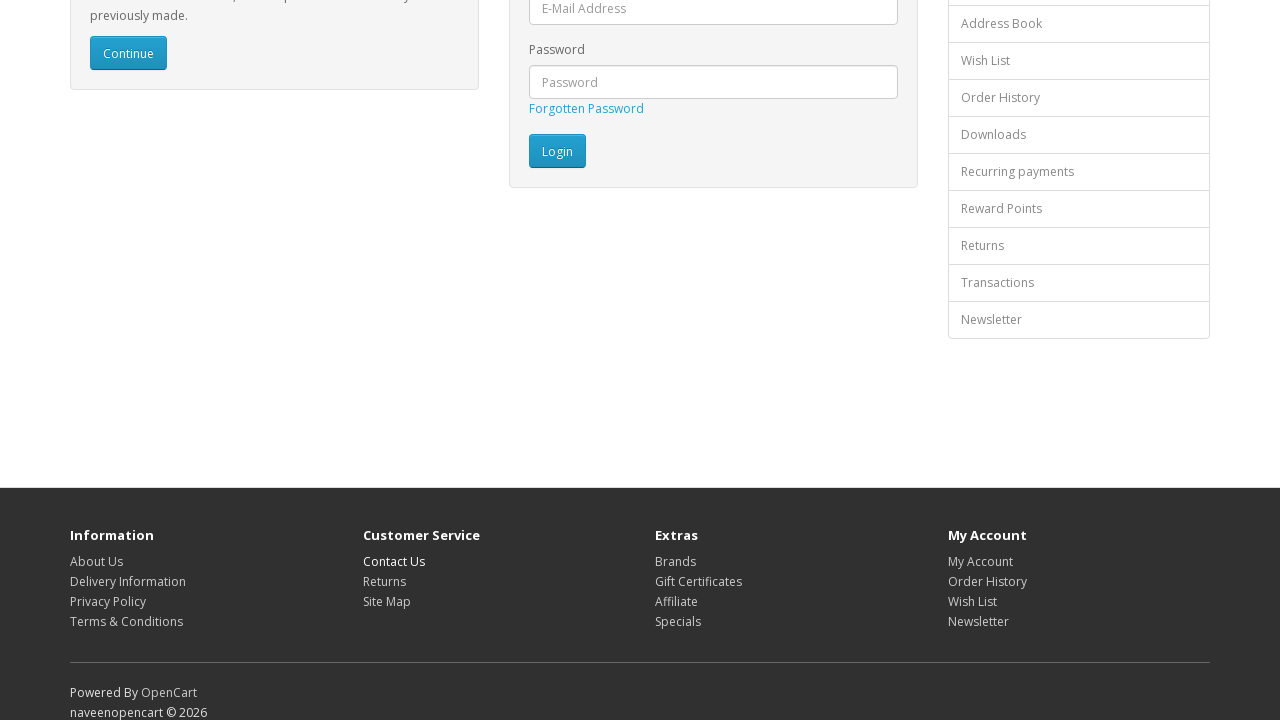

Page loaded after returning from footer link 5
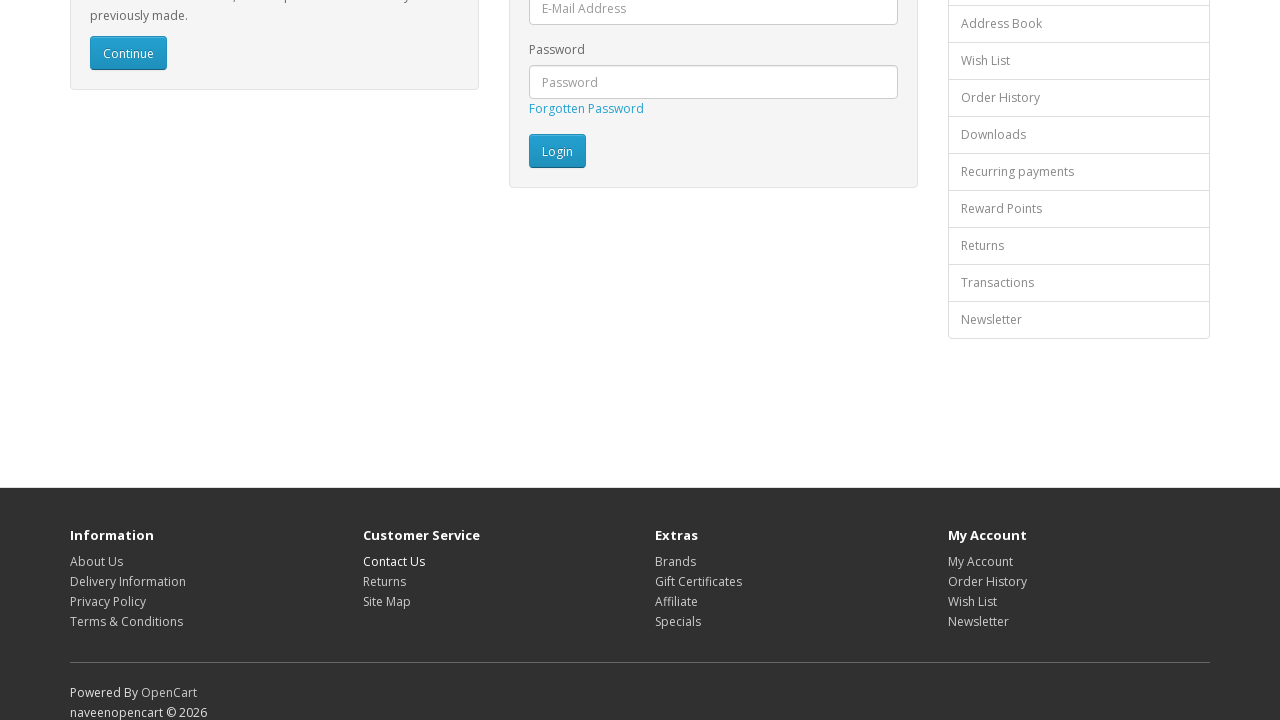

Re-fetched footer links (iteration 6)
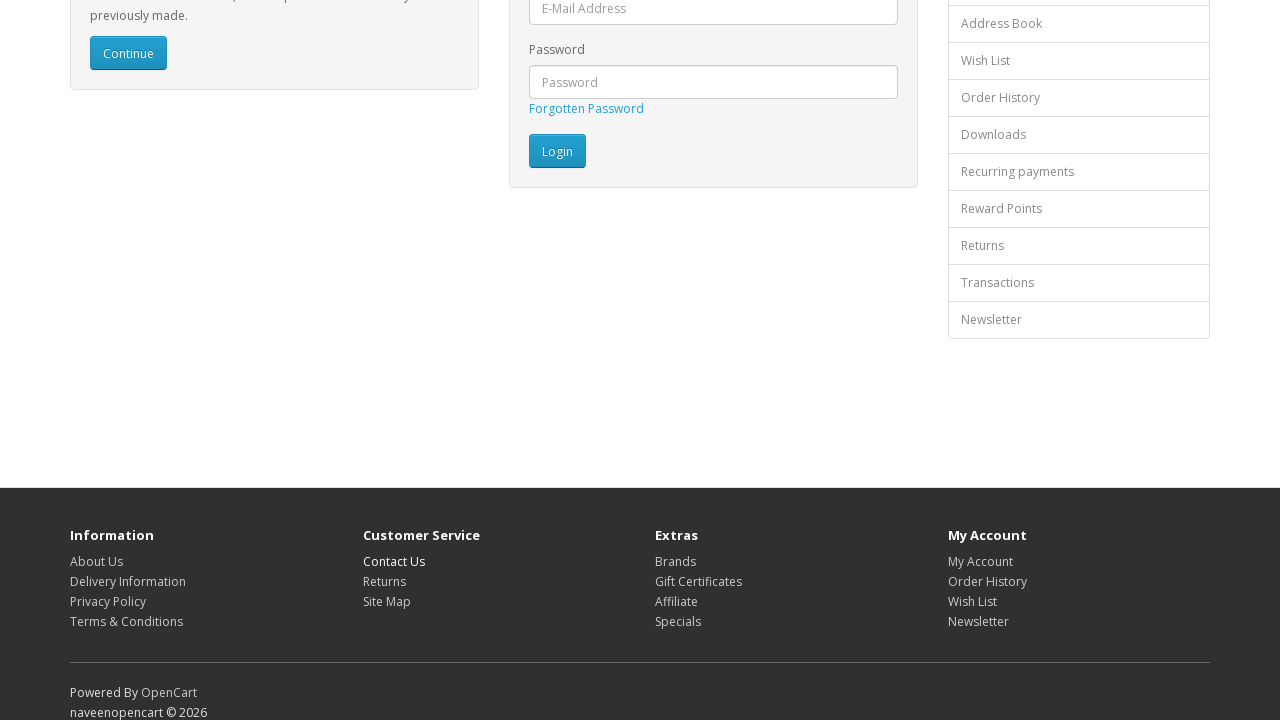

Clicked footer link 6 of 16 at (384, 581) on xpath=//footer//a >> nth=5
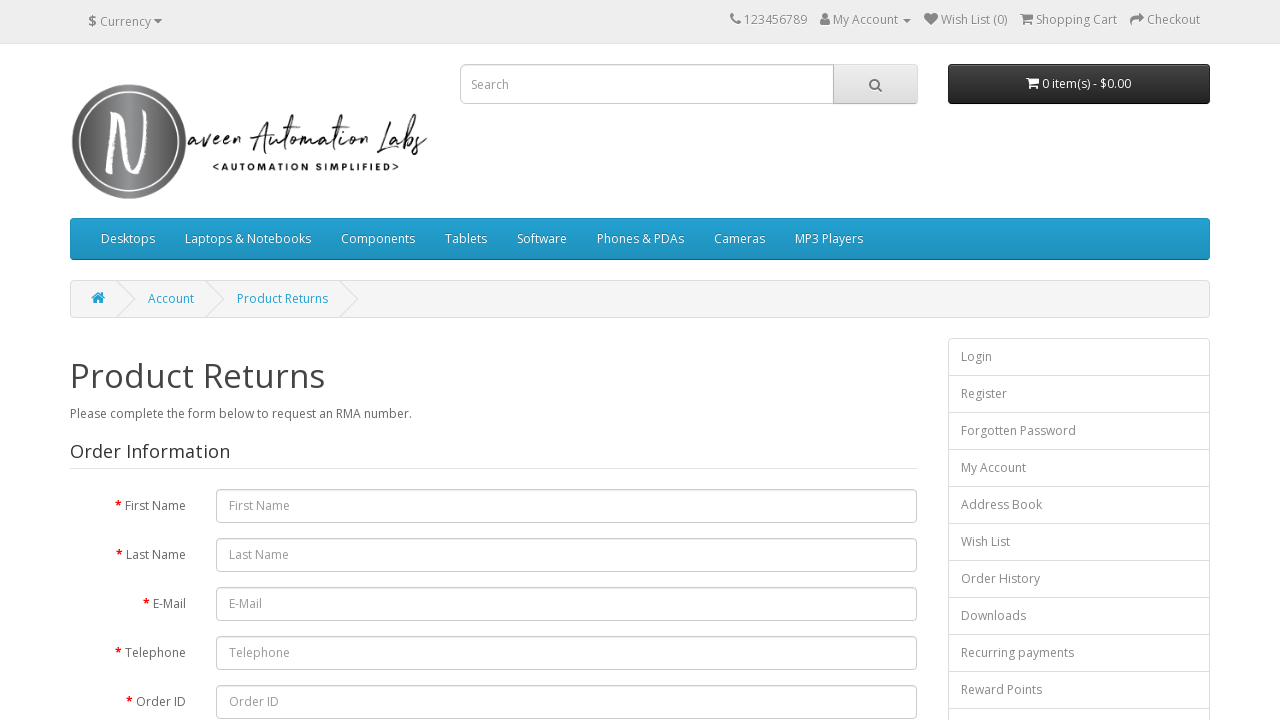

Navigated back from footer link 6
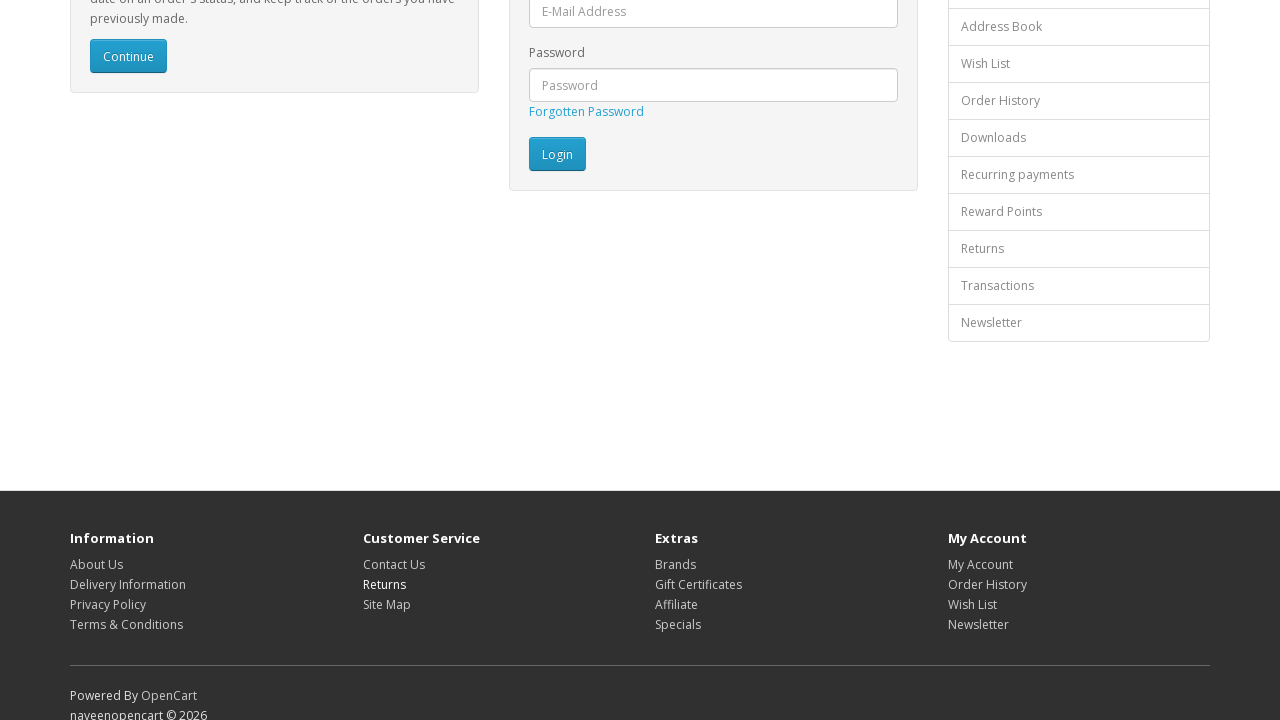

Page loaded after returning from footer link 6
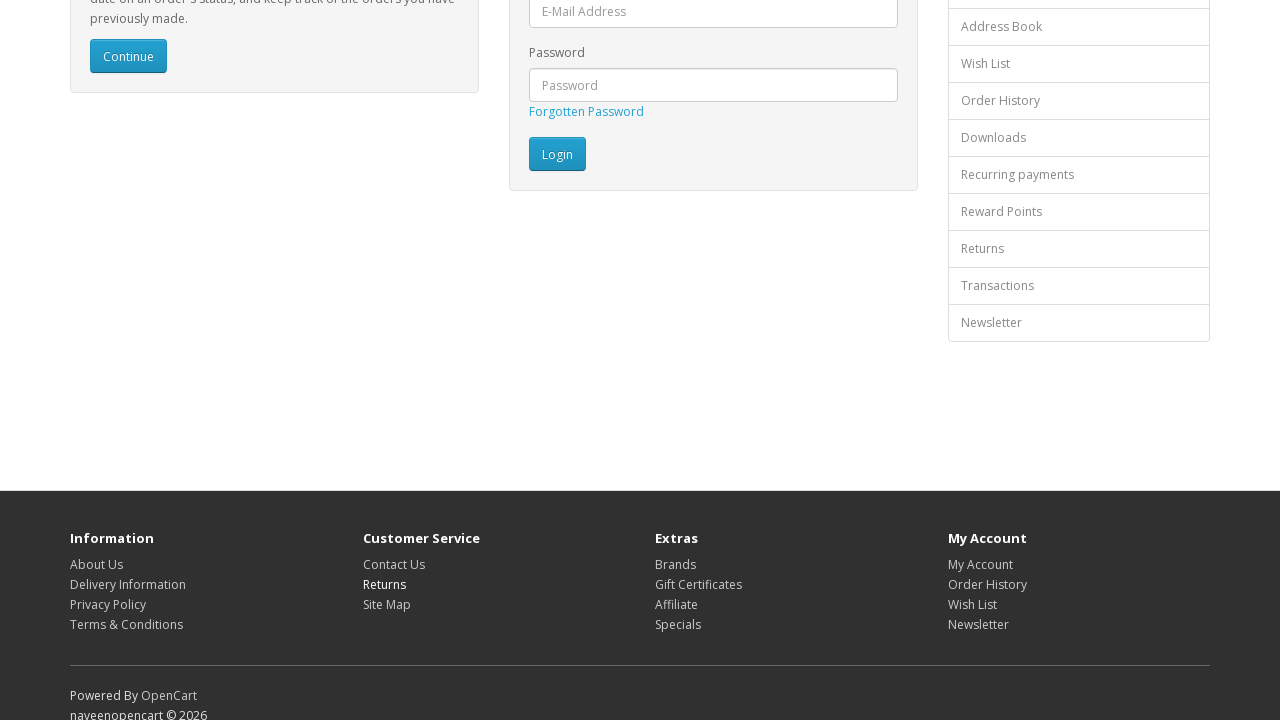

Re-fetched footer links (iteration 7)
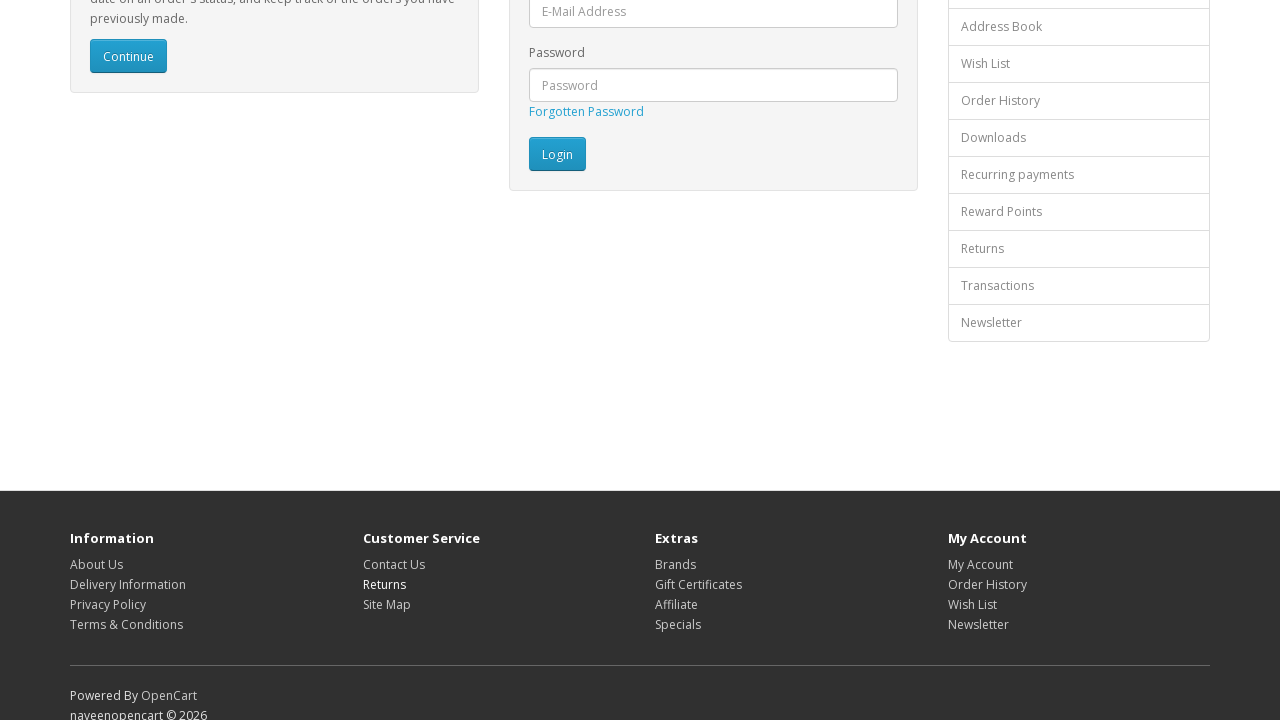

Clicked footer link 7 of 16 at (386, 604) on xpath=//footer//a >> nth=6
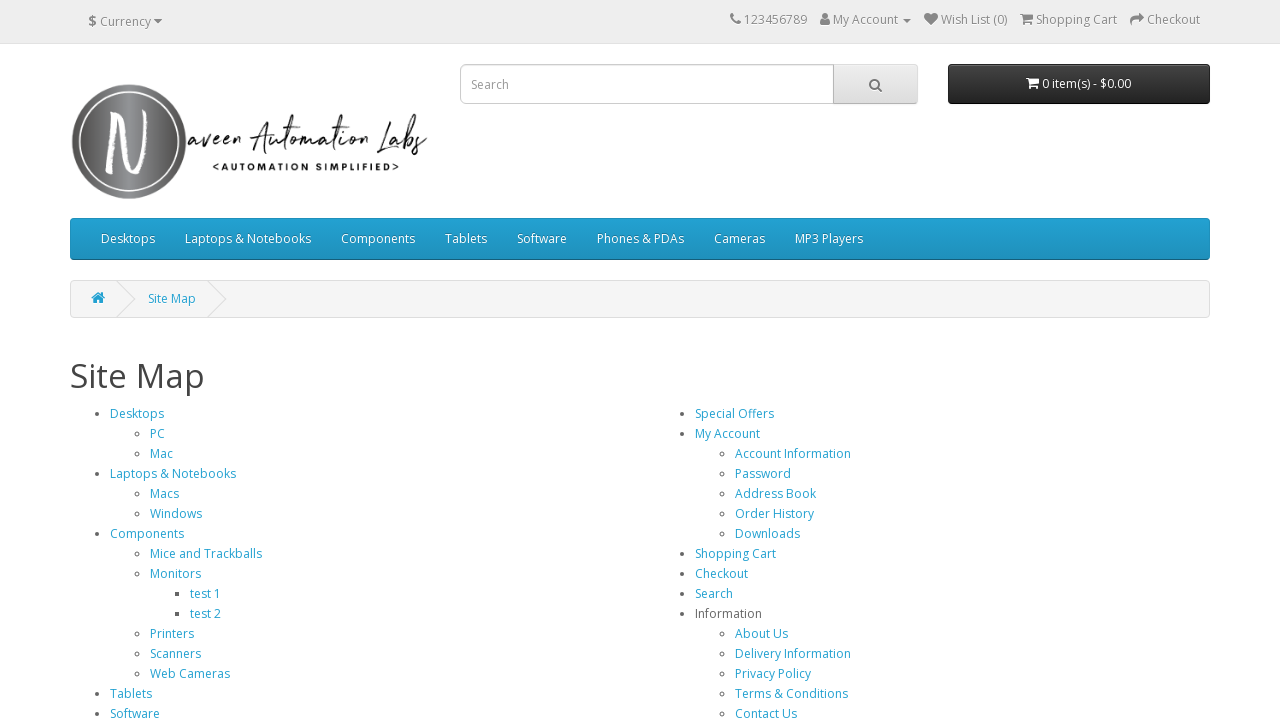

Navigated back from footer link 7
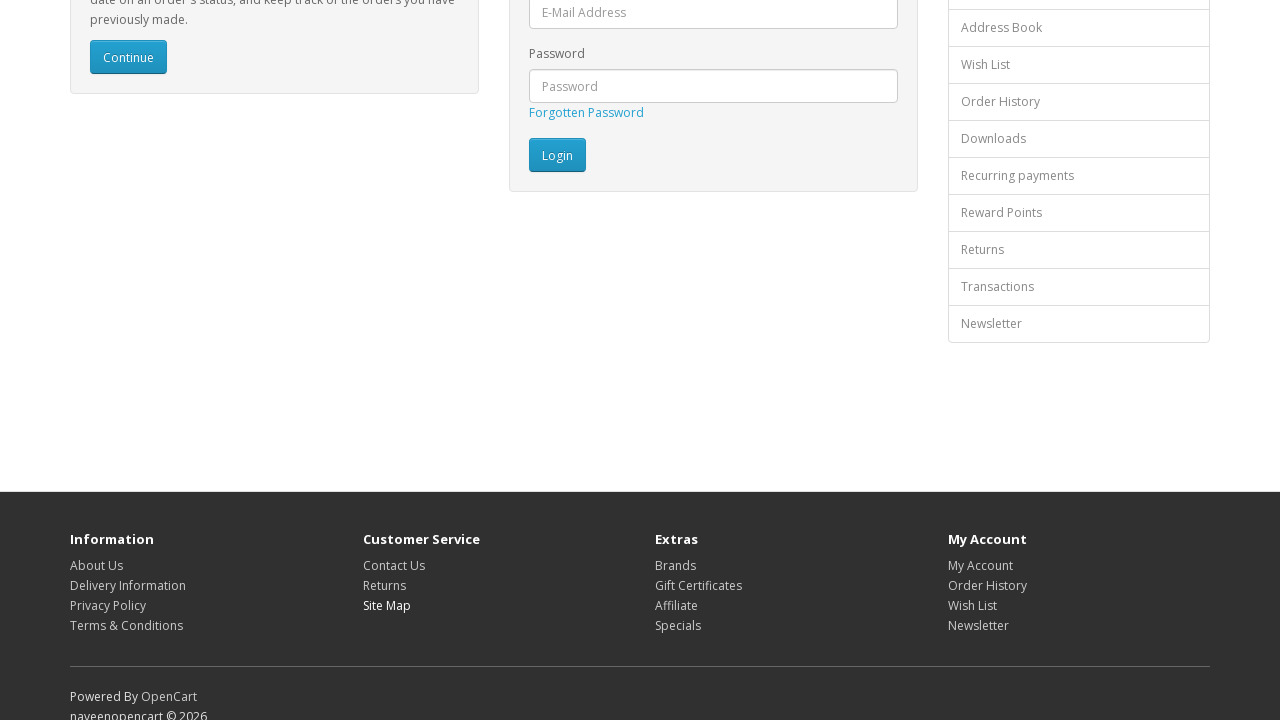

Page loaded after returning from footer link 7
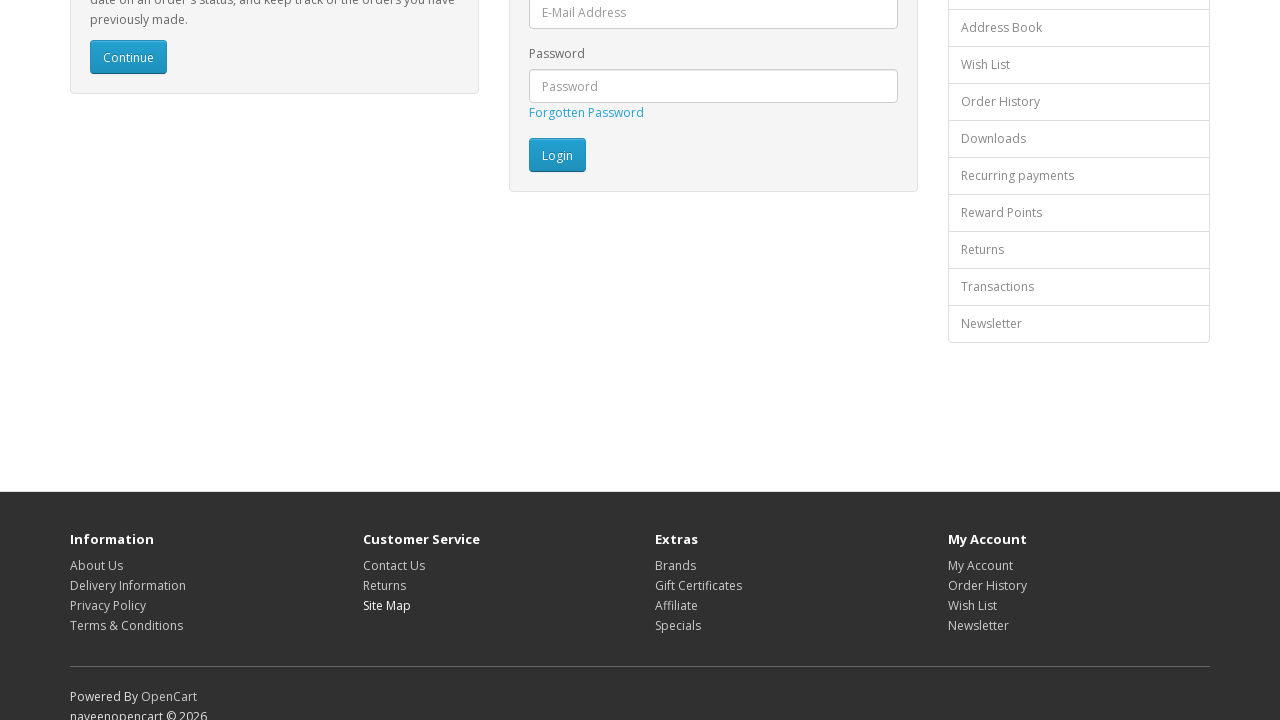

Re-fetched footer links (iteration 8)
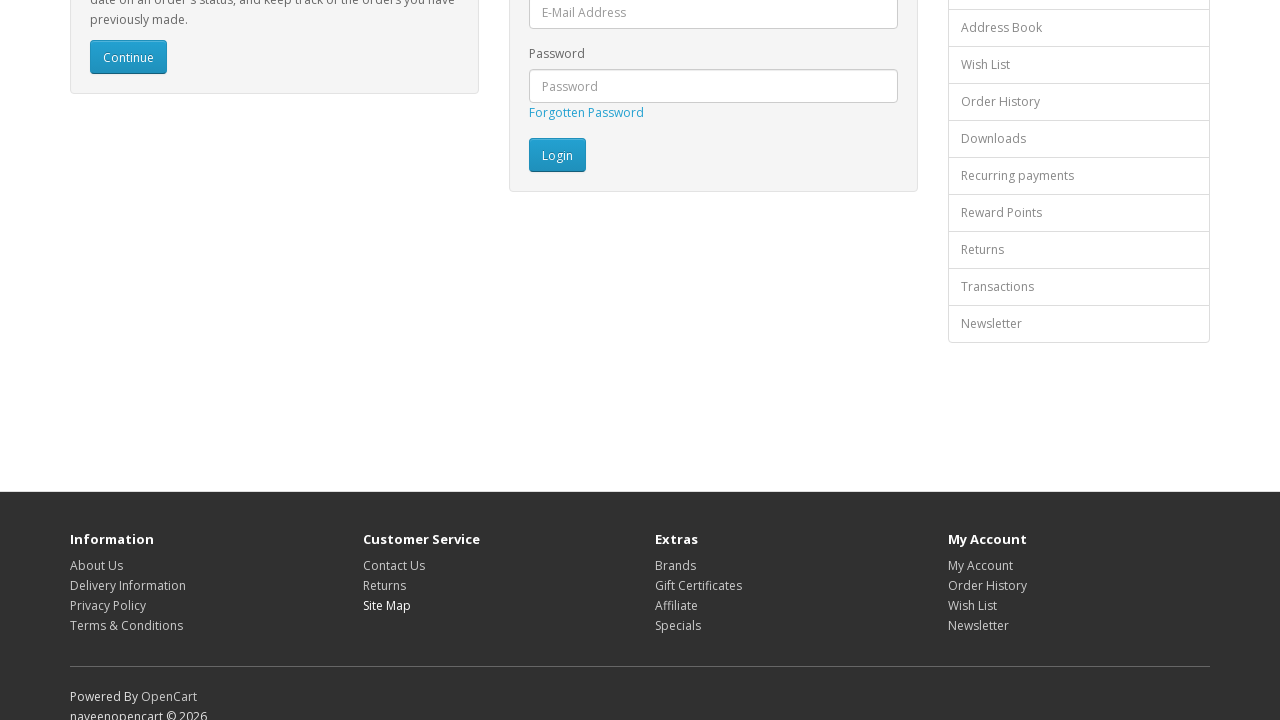

Clicked footer link 8 of 16 at (676, 565) on xpath=//footer//a >> nth=7
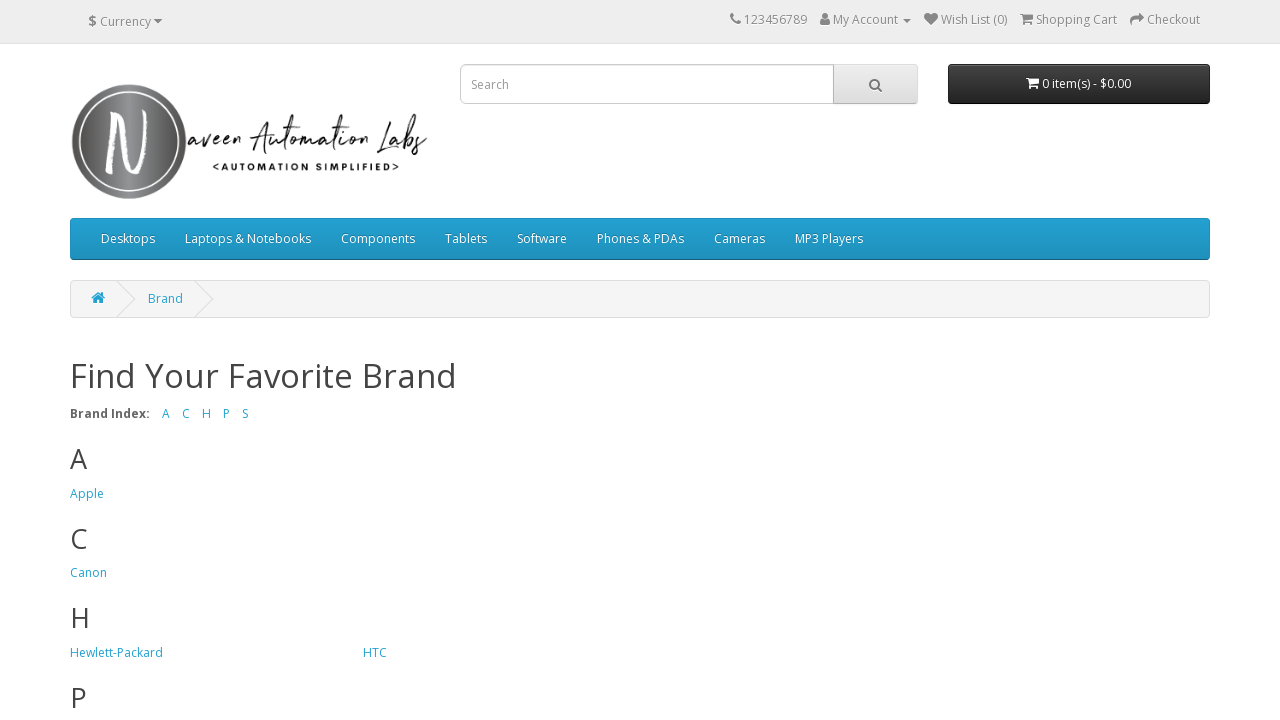

Navigated back from footer link 8
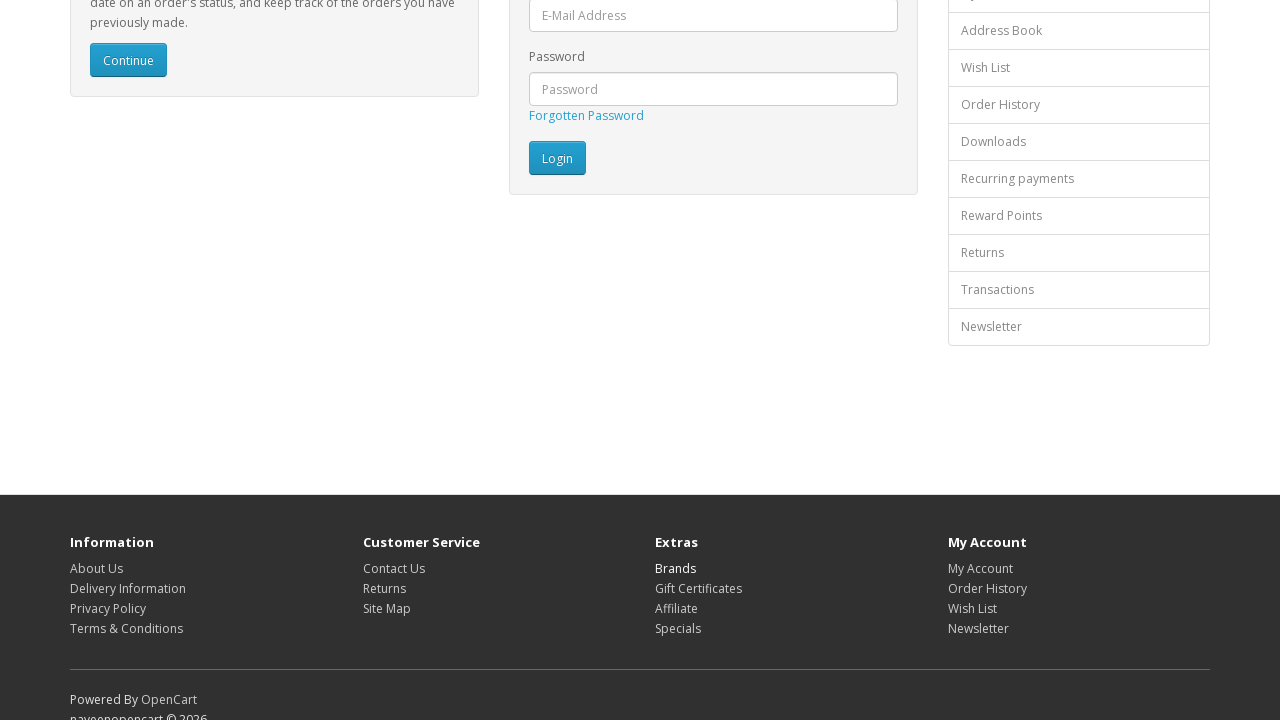

Page loaded after returning from footer link 8
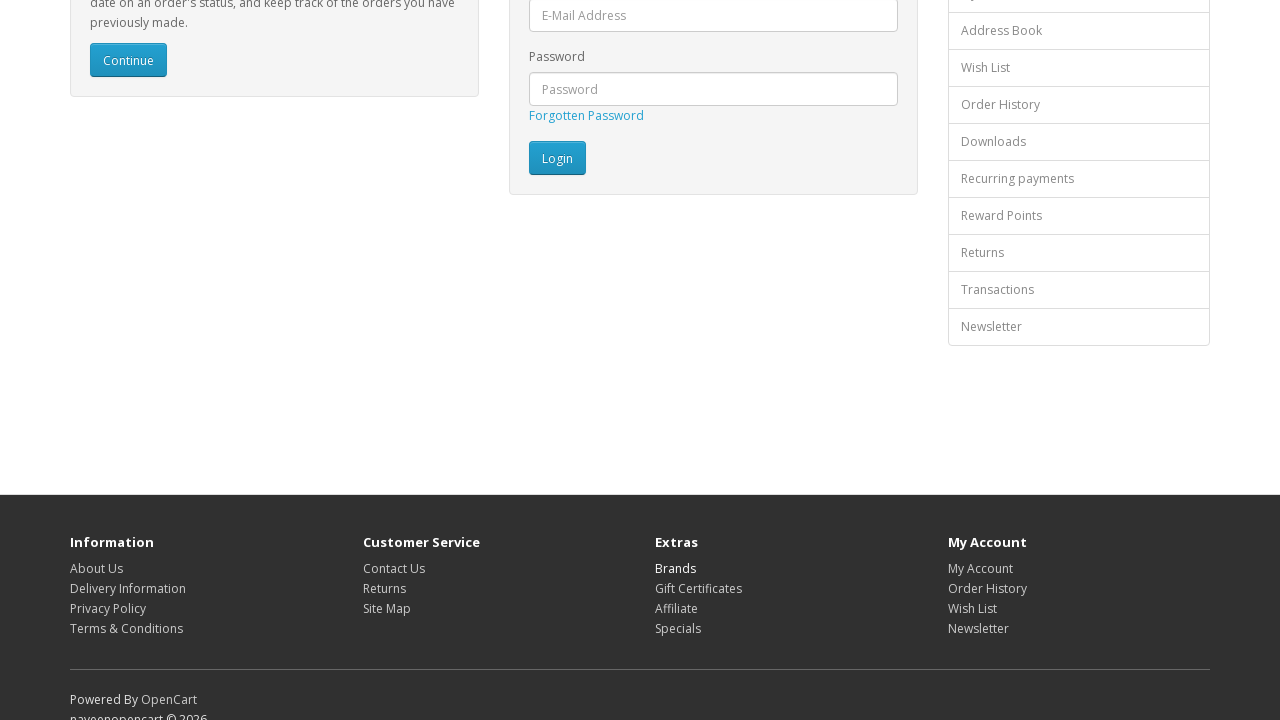

Re-fetched footer links (iteration 9)
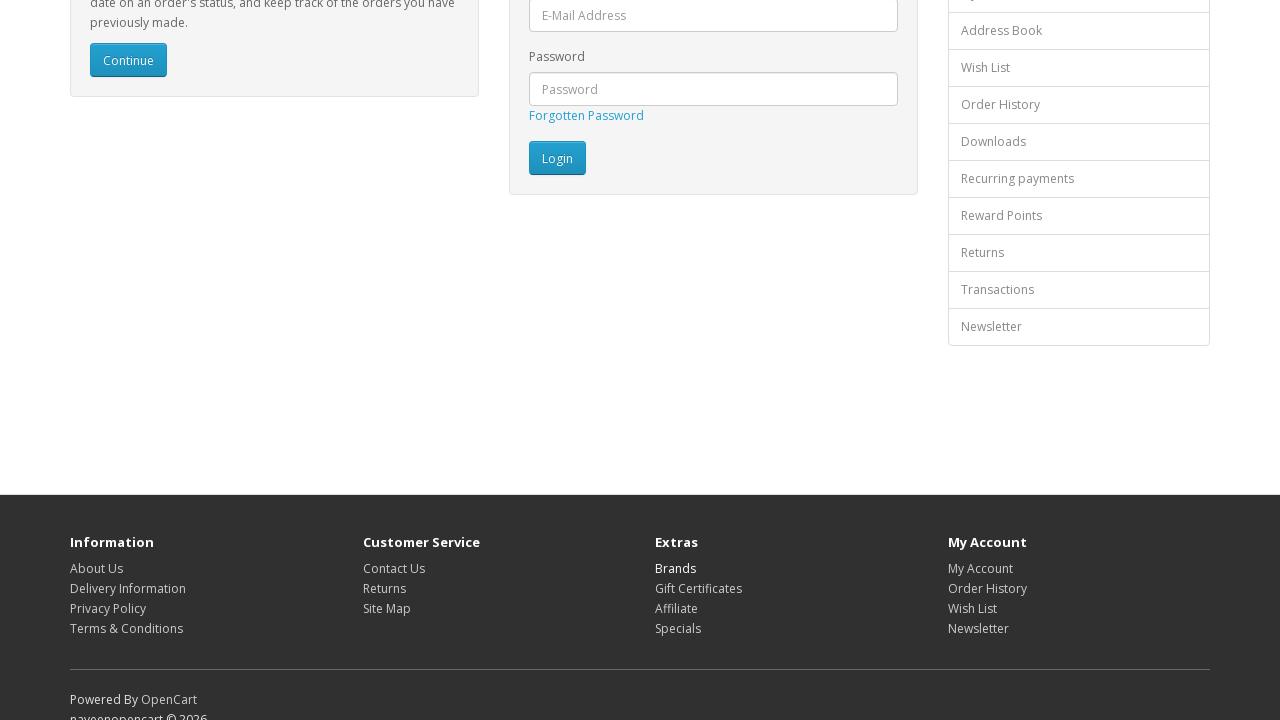

Clicked footer link 9 of 16 at (698, 588) on xpath=//footer//a >> nth=8
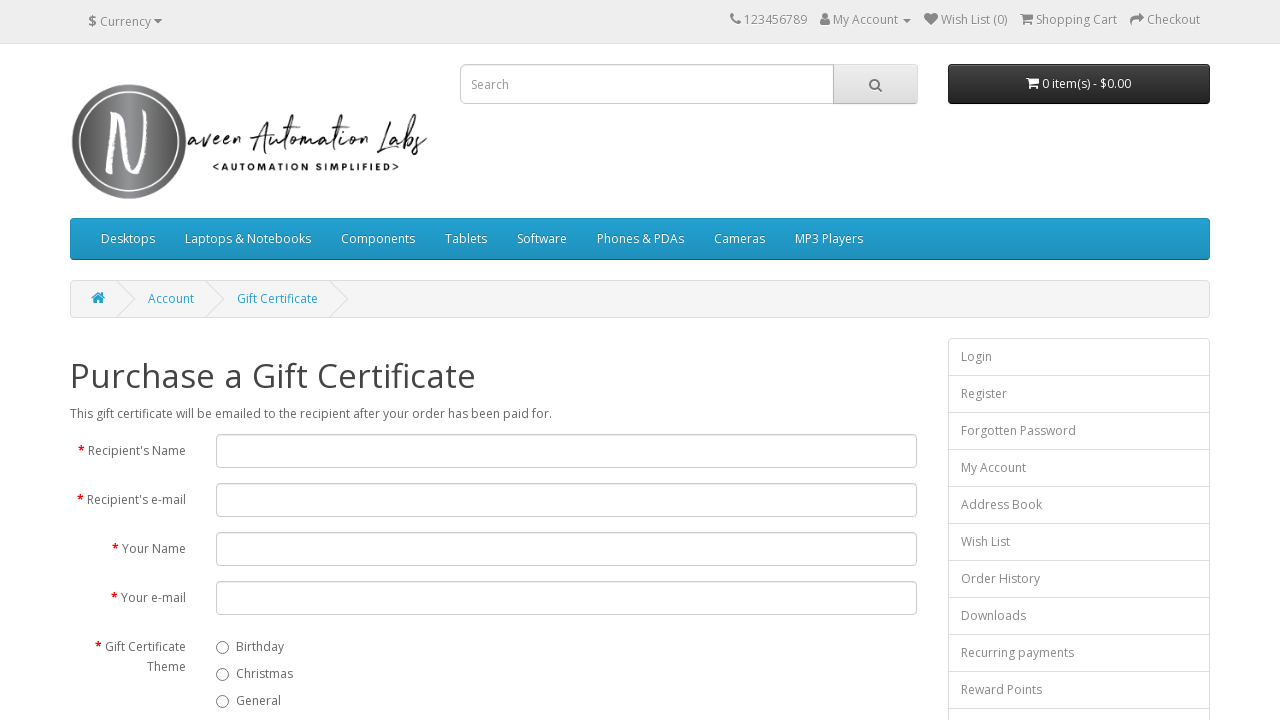

Navigated back from footer link 9
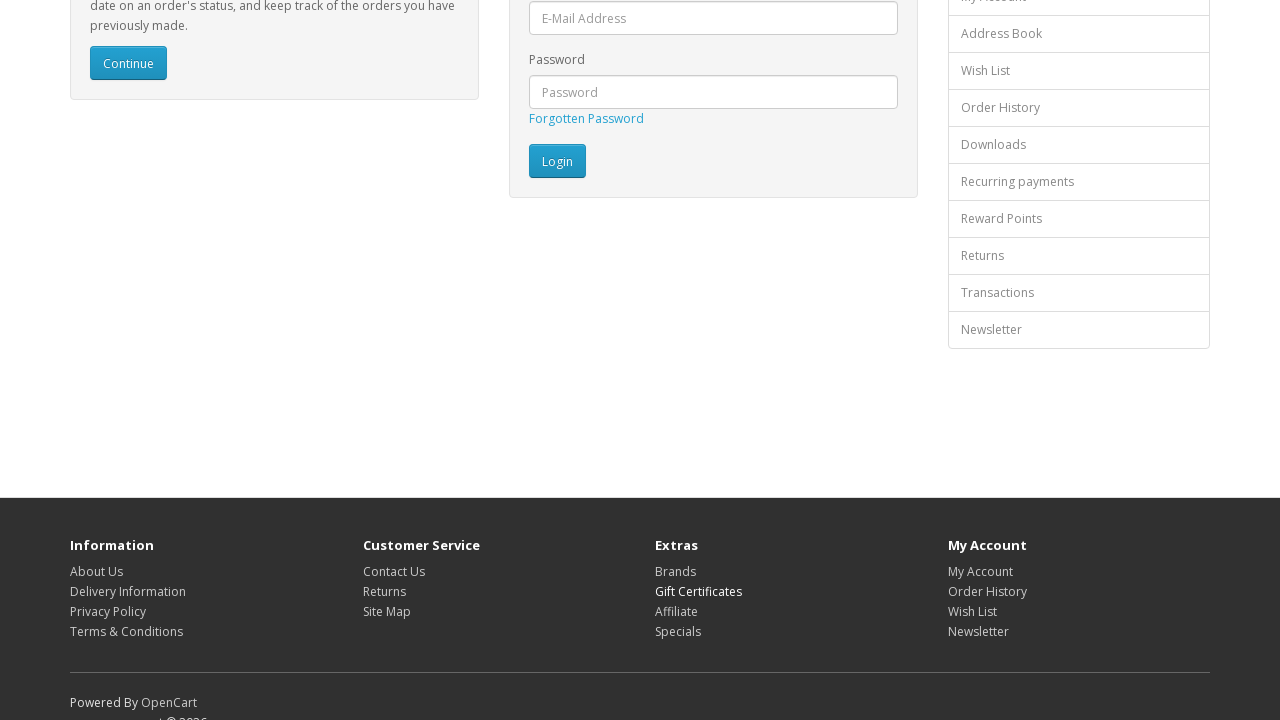

Page loaded after returning from footer link 9
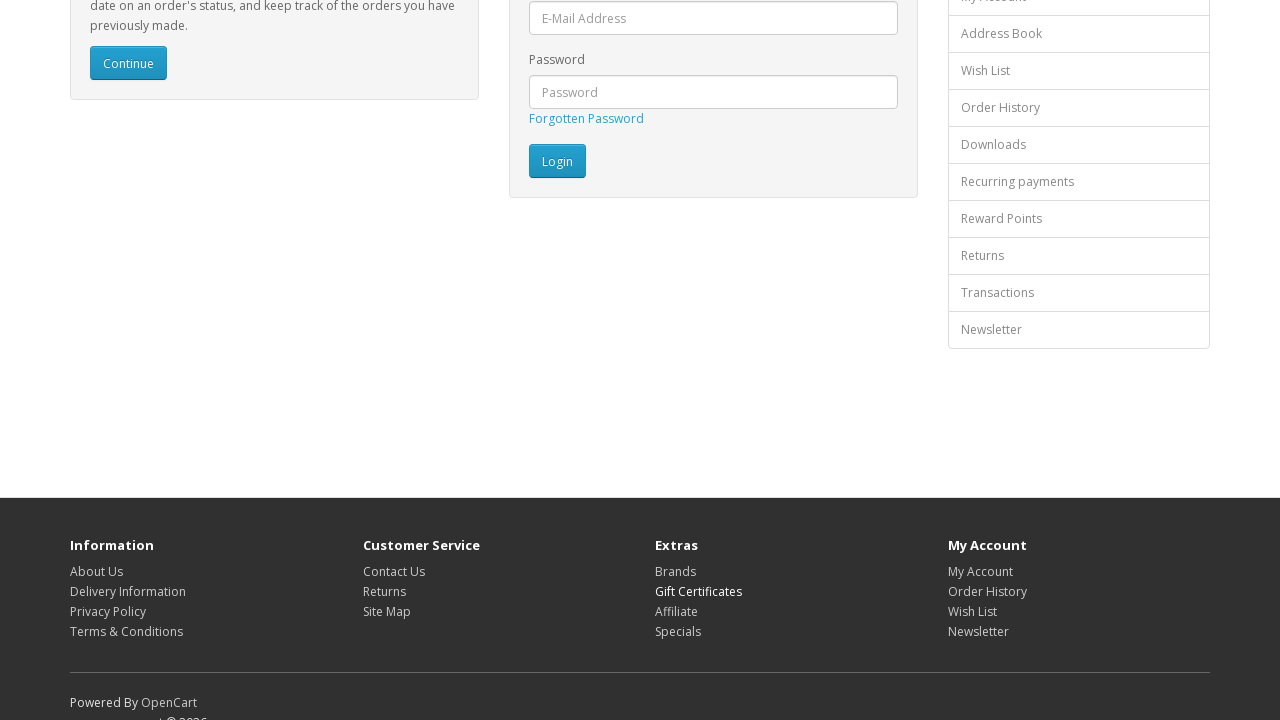

Re-fetched footer links (iteration 10)
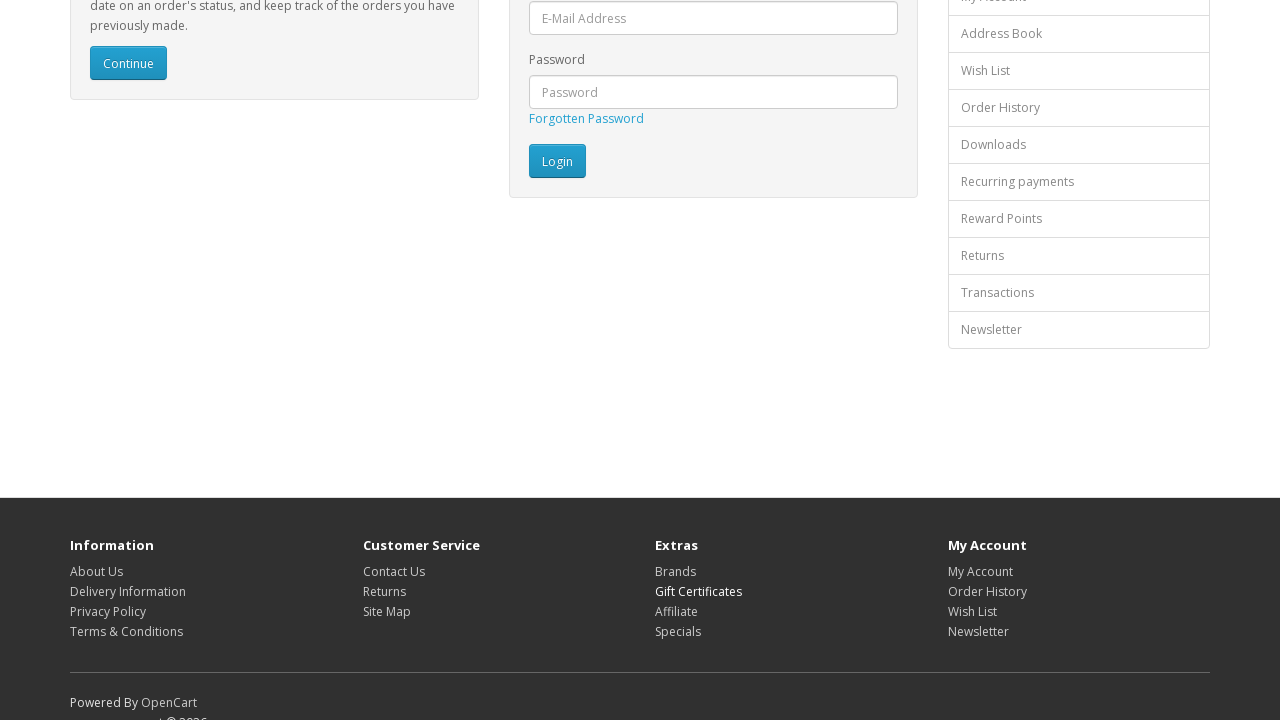

Clicked footer link 10 of 16 at (676, 611) on xpath=//footer//a >> nth=9
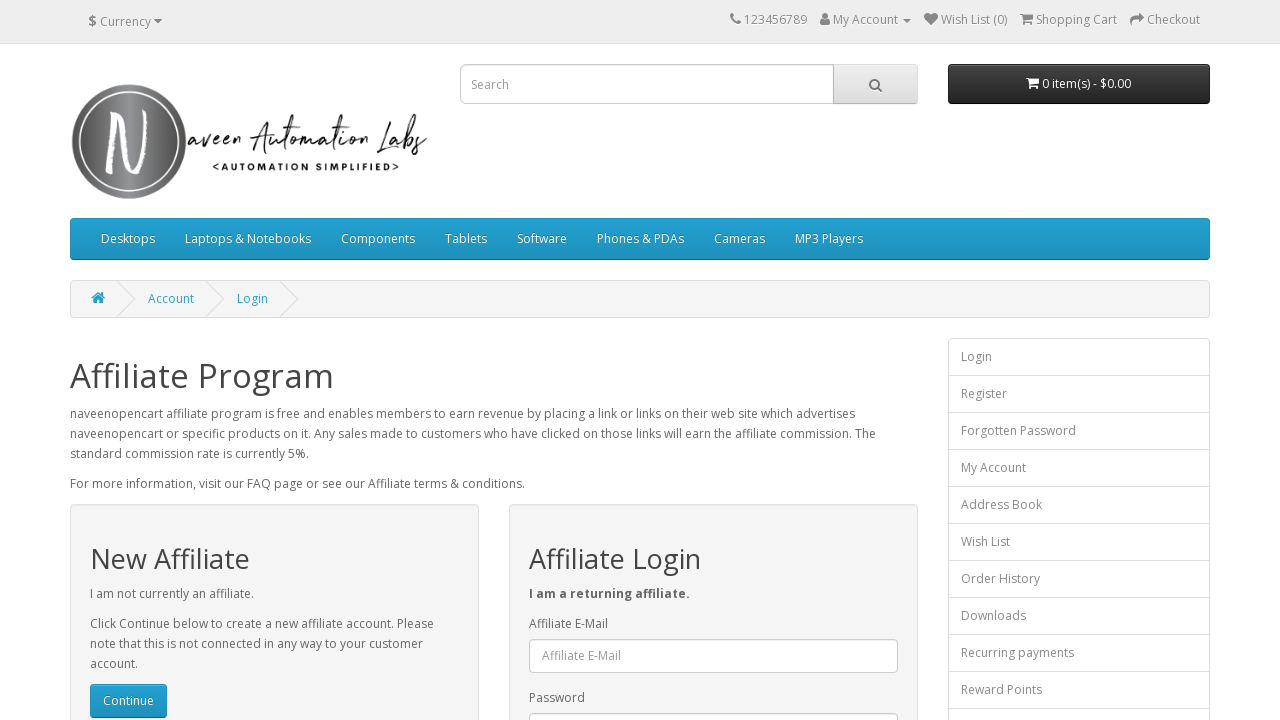

Navigated back from footer link 10
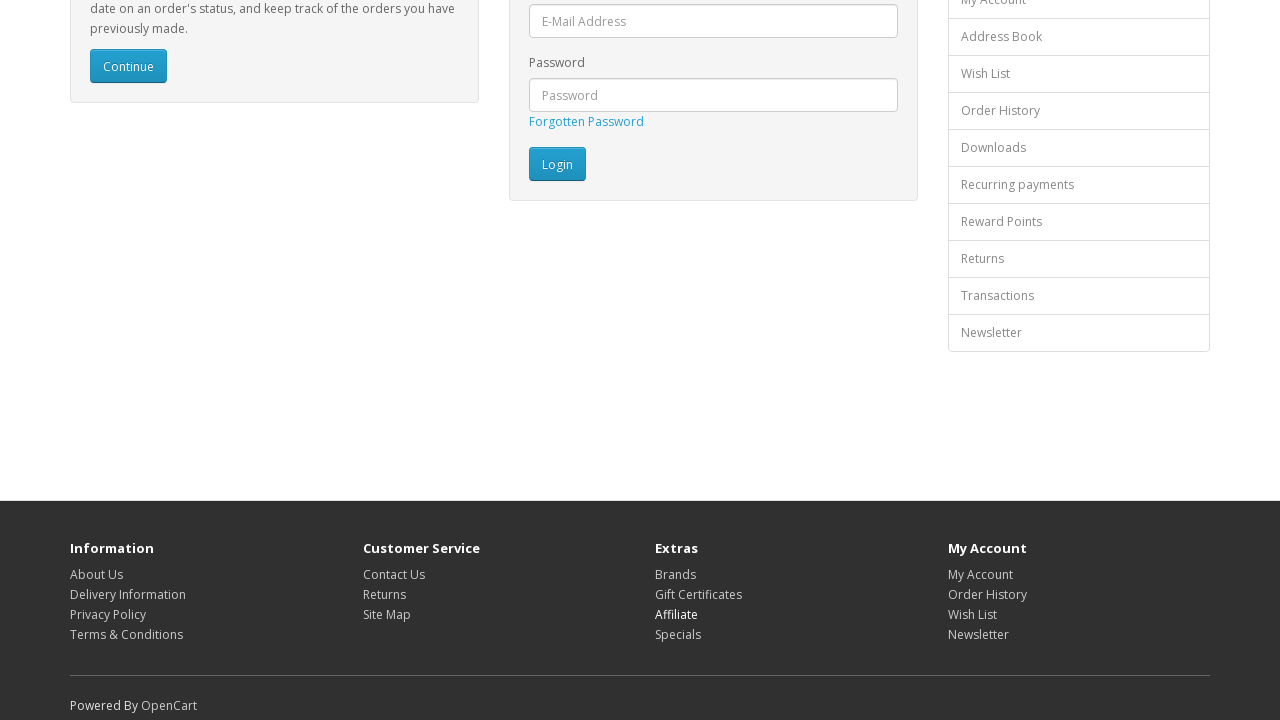

Page loaded after returning from footer link 10
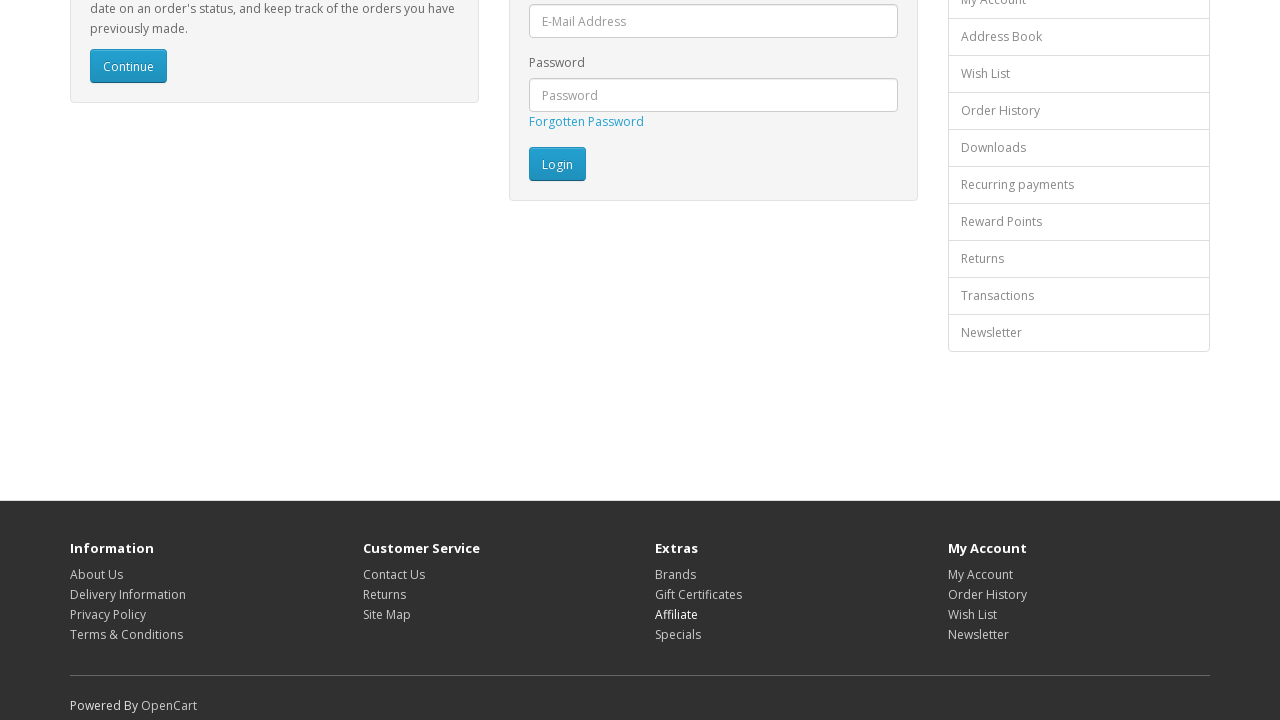

Re-fetched footer links (iteration 11)
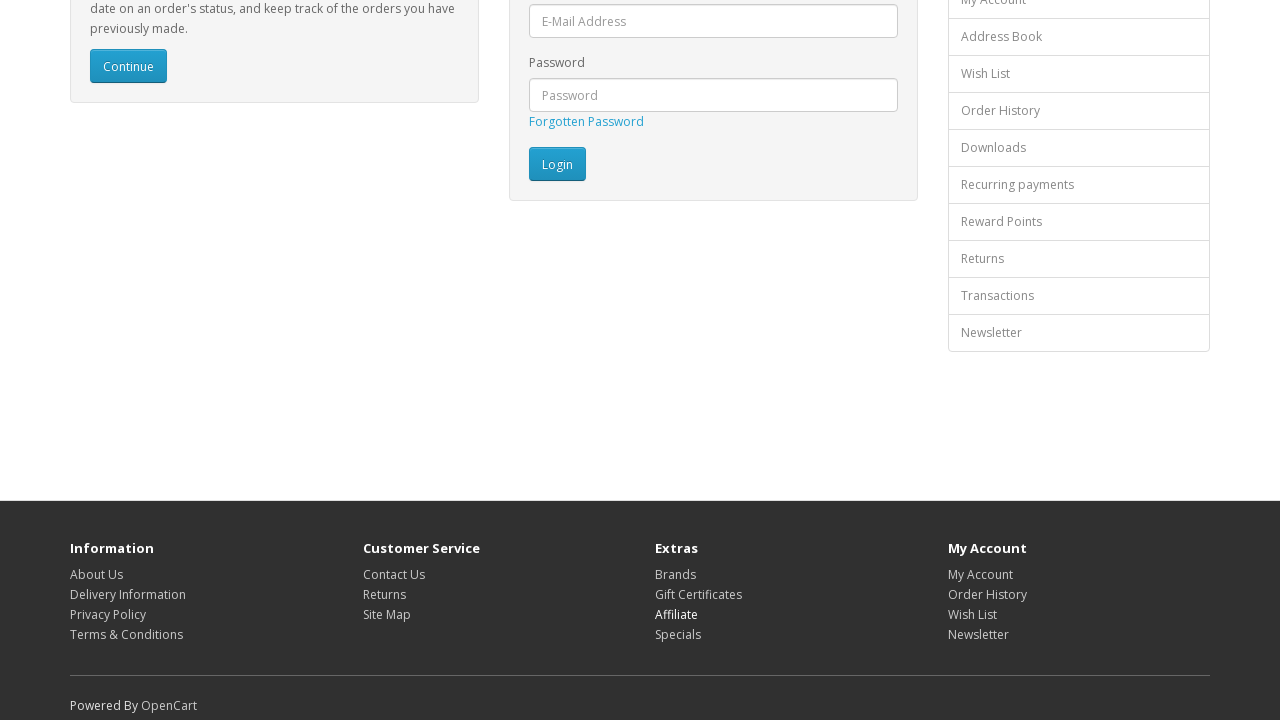

Clicked footer link 11 of 16 at (678, 634) on xpath=//footer//a >> nth=10
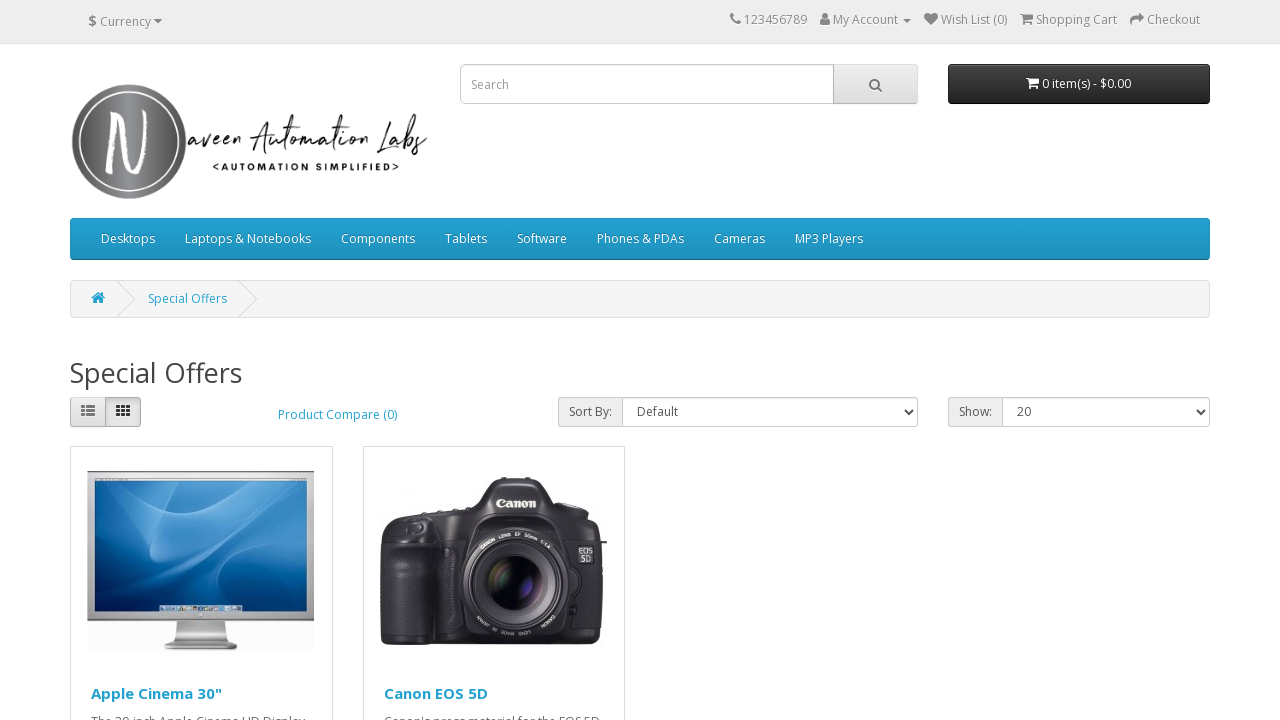

Navigated back from footer link 11
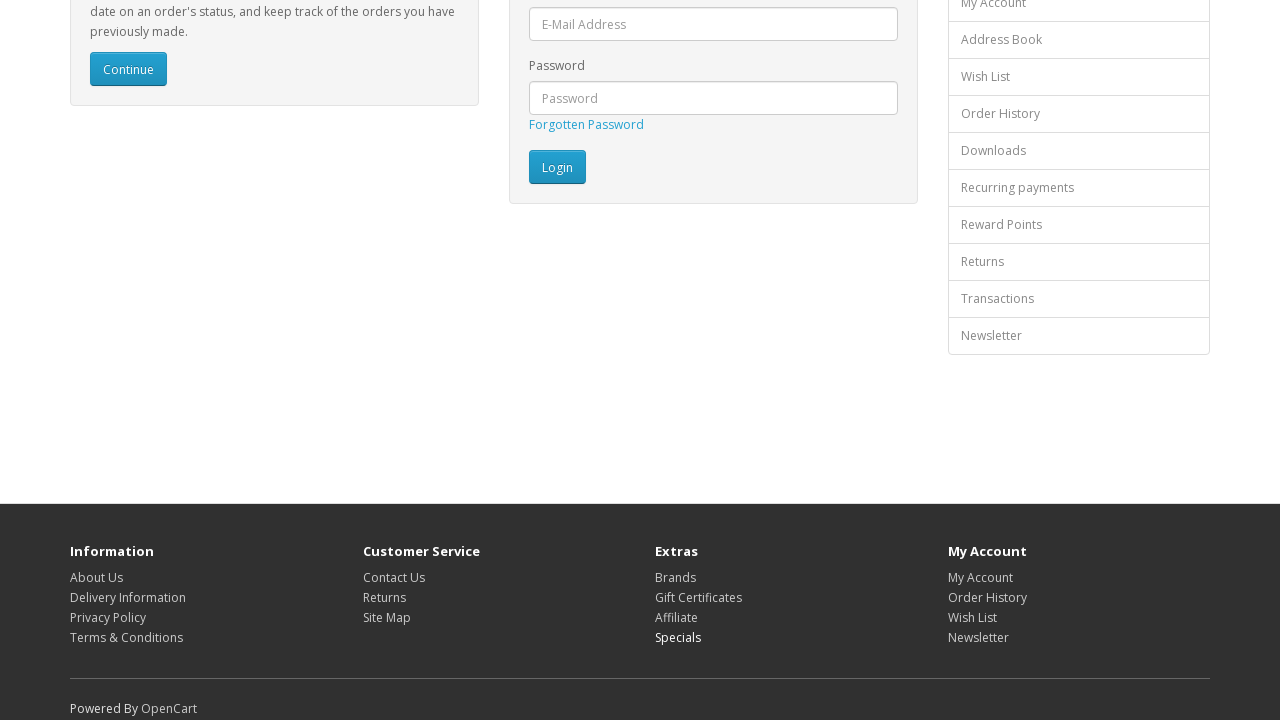

Page loaded after returning from footer link 11
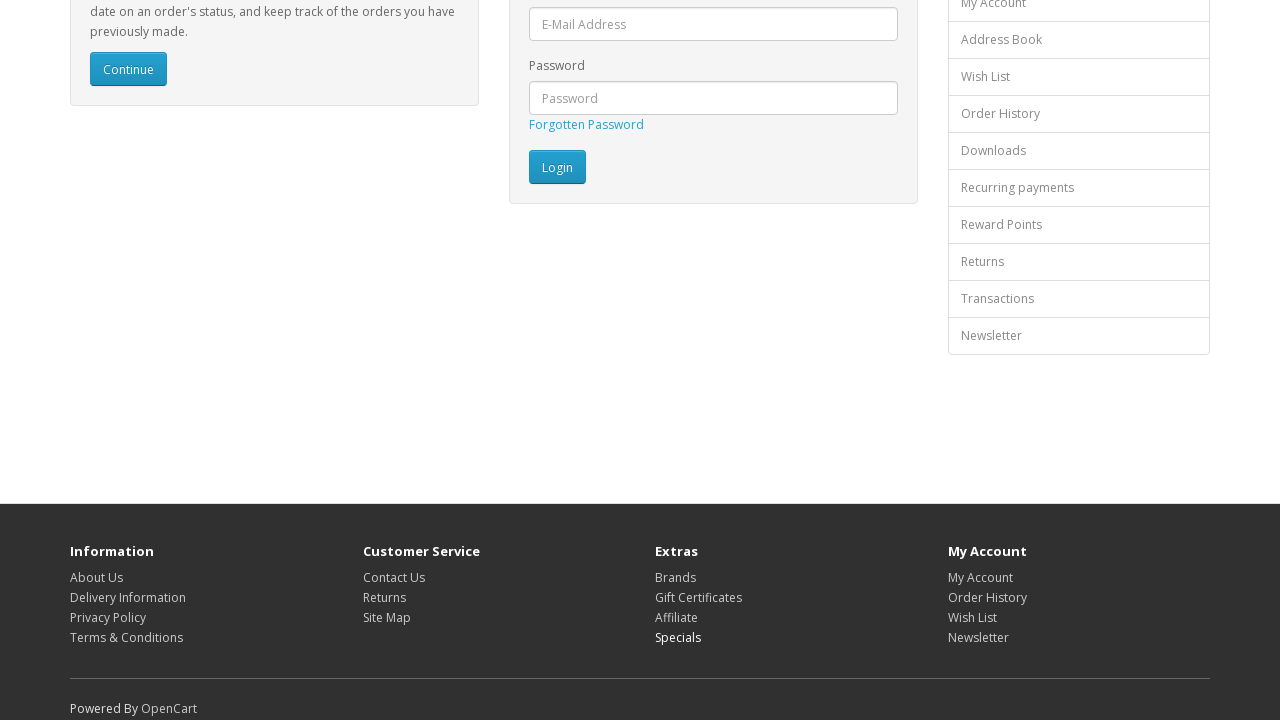

Re-fetched footer links (iteration 12)
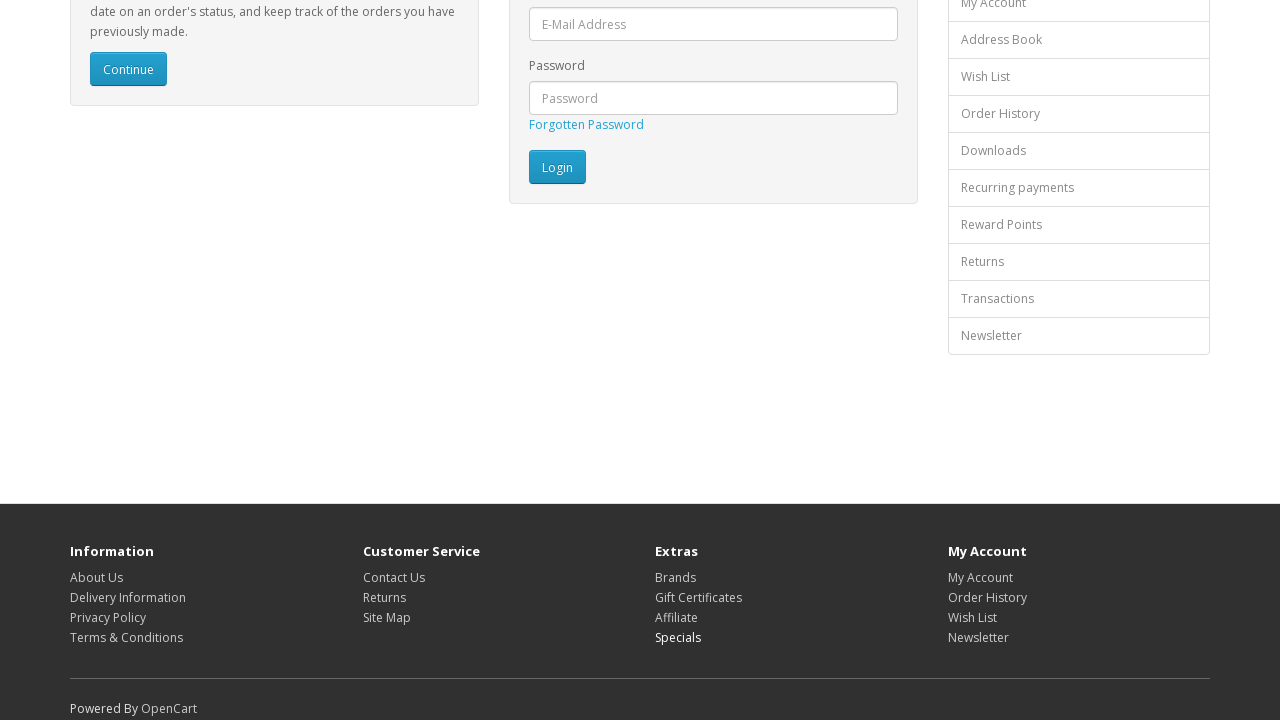

Clicked footer link 12 of 16 at (980, 577) on xpath=//footer//a >> nth=11
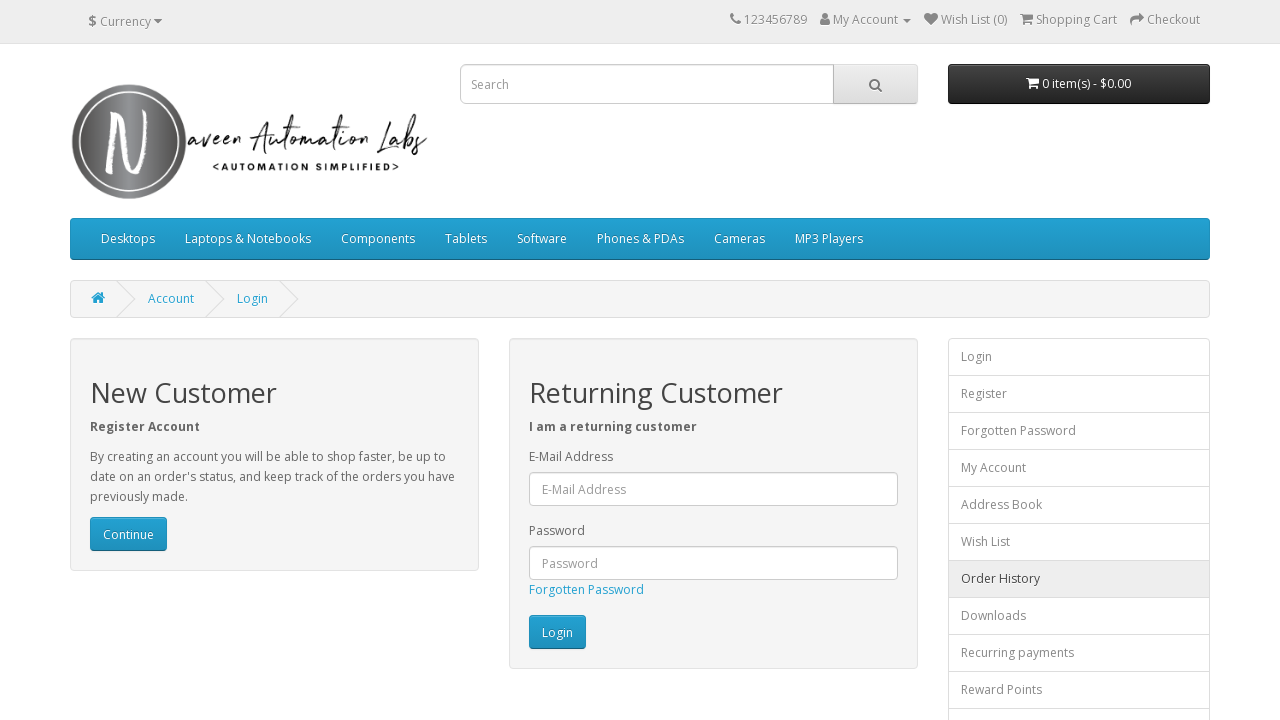

Navigated back from footer link 12
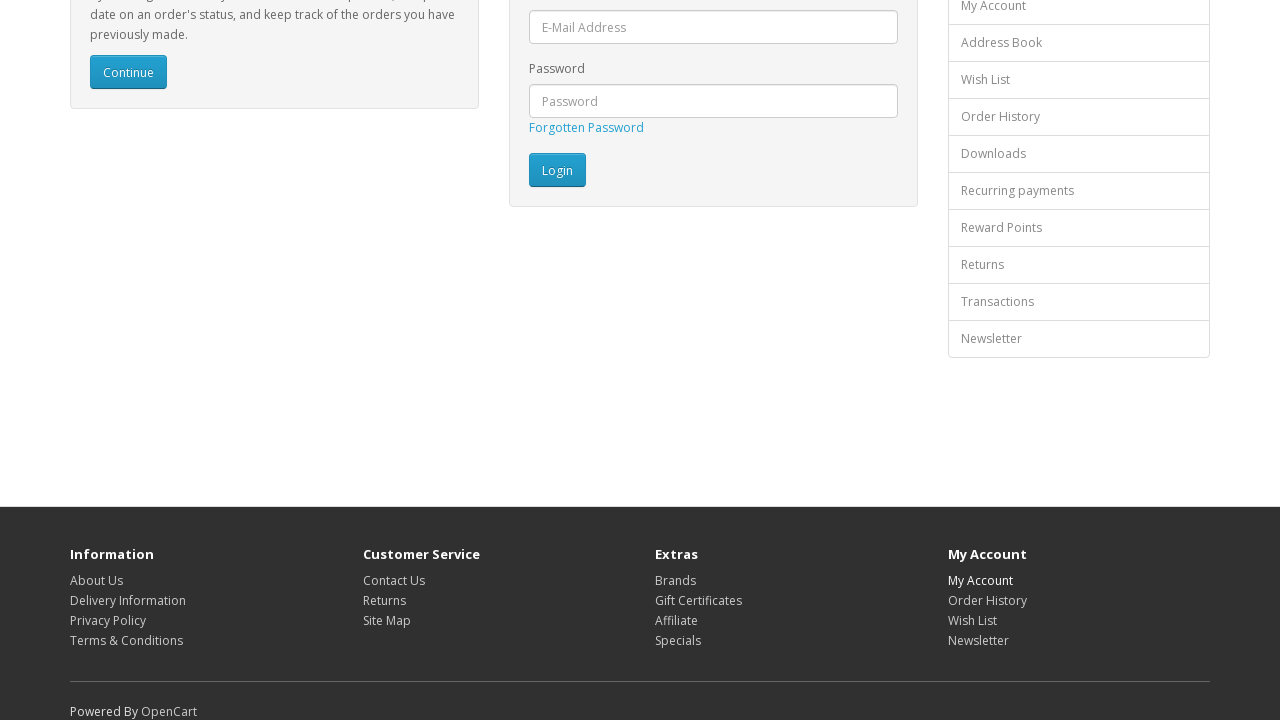

Page loaded after returning from footer link 12
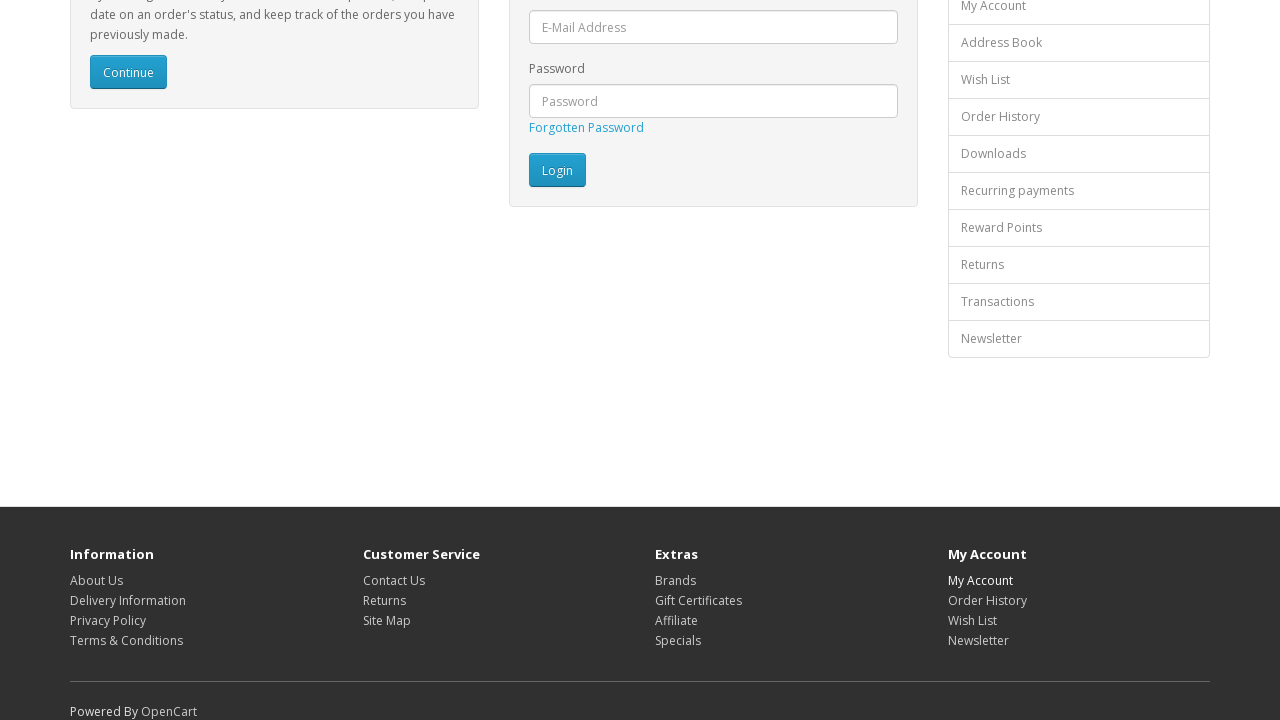

Re-fetched footer links (iteration 13)
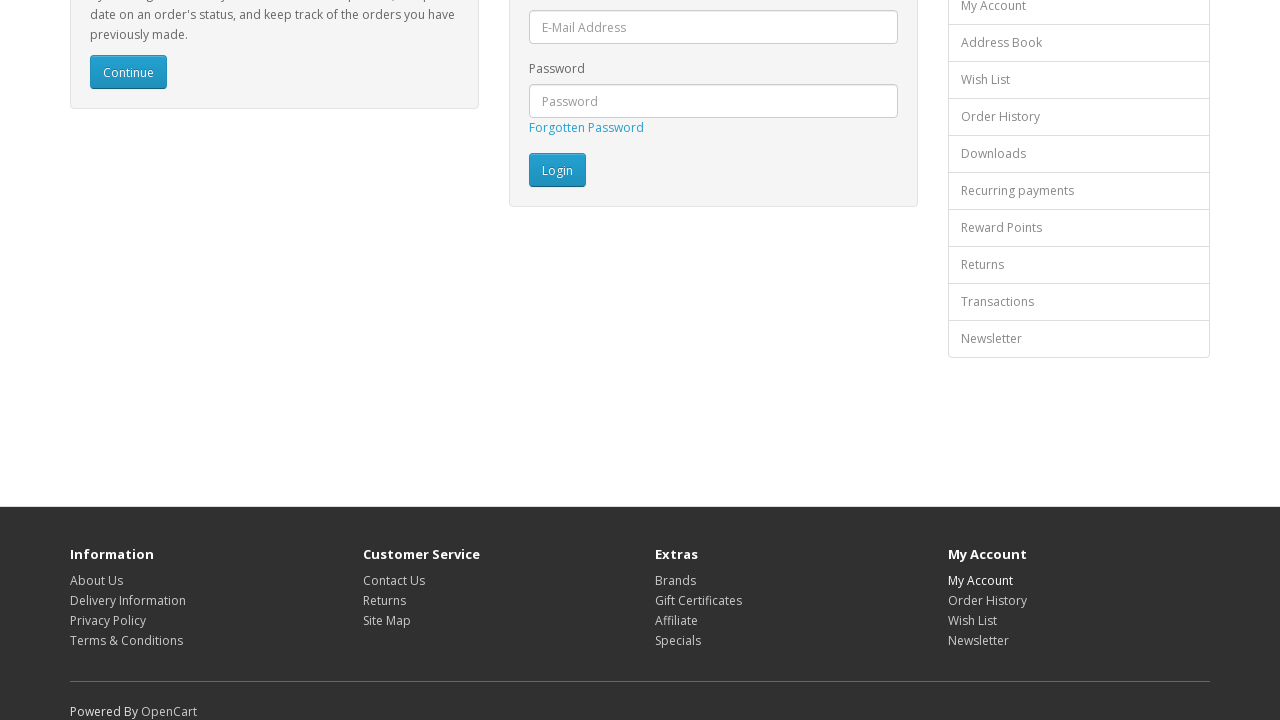

Clicked footer link 13 of 16 at (987, 600) on xpath=//footer//a >> nth=12
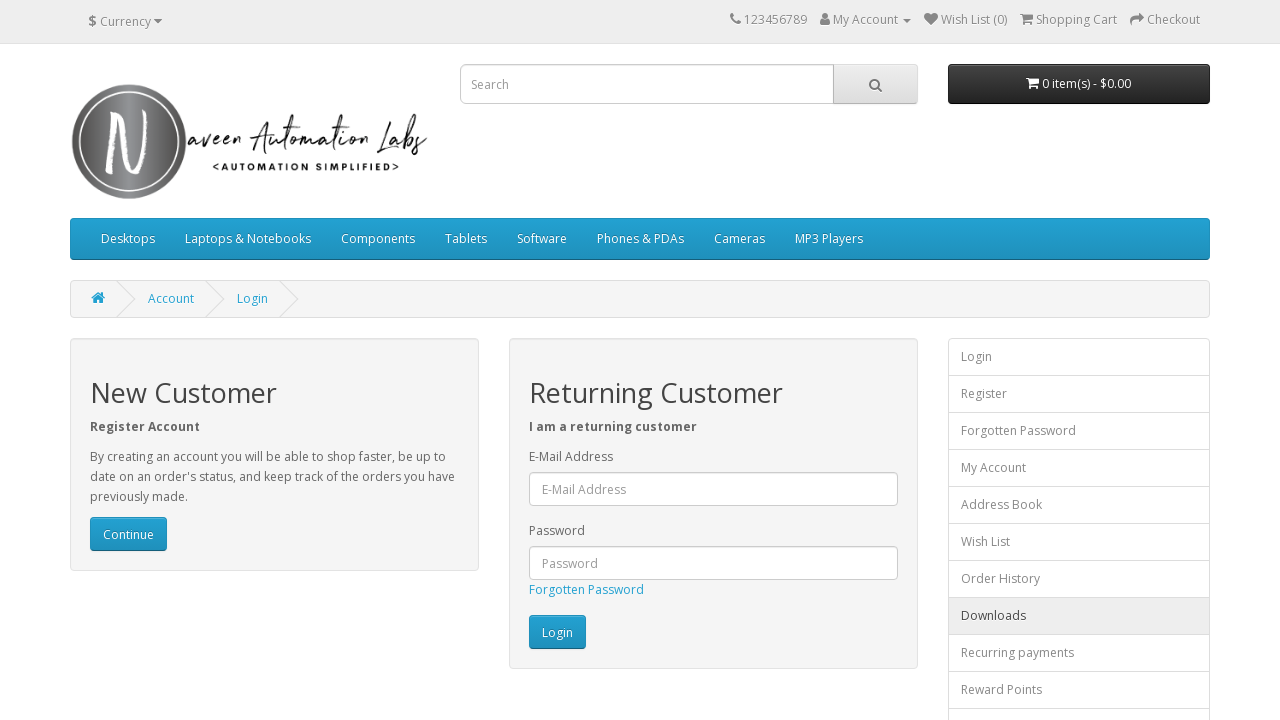

Navigated back from footer link 13
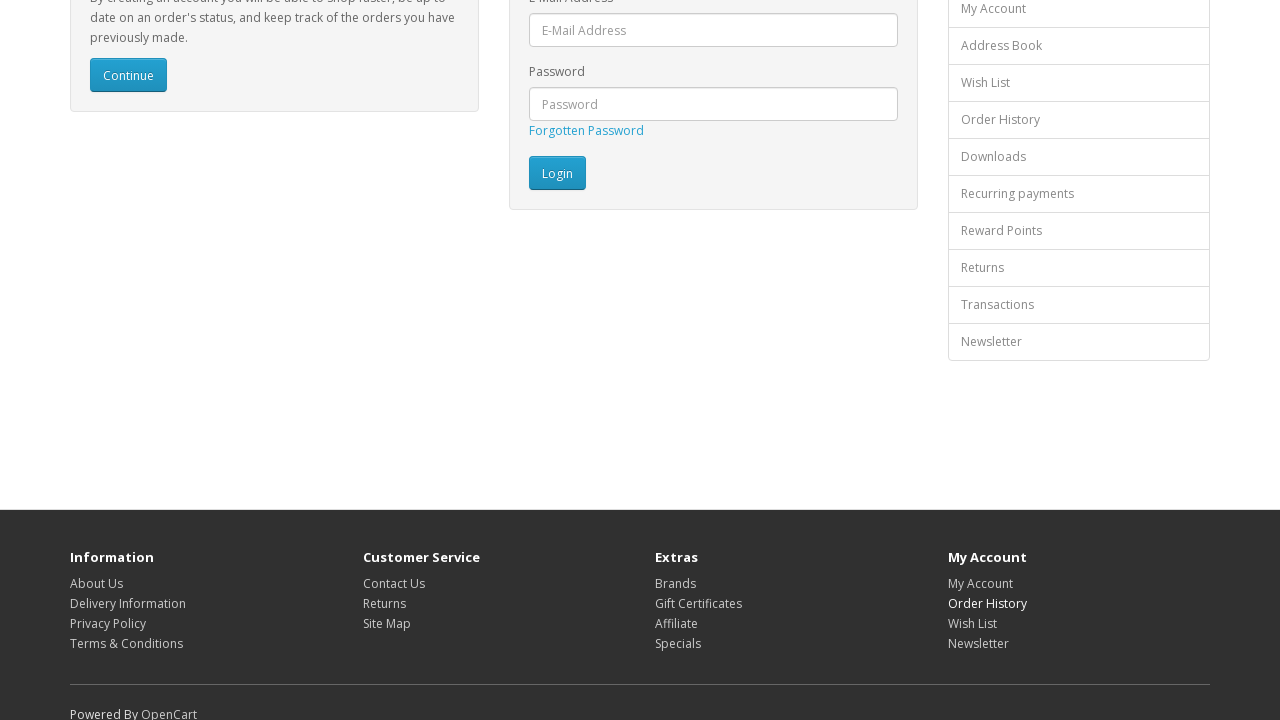

Page loaded after returning from footer link 13
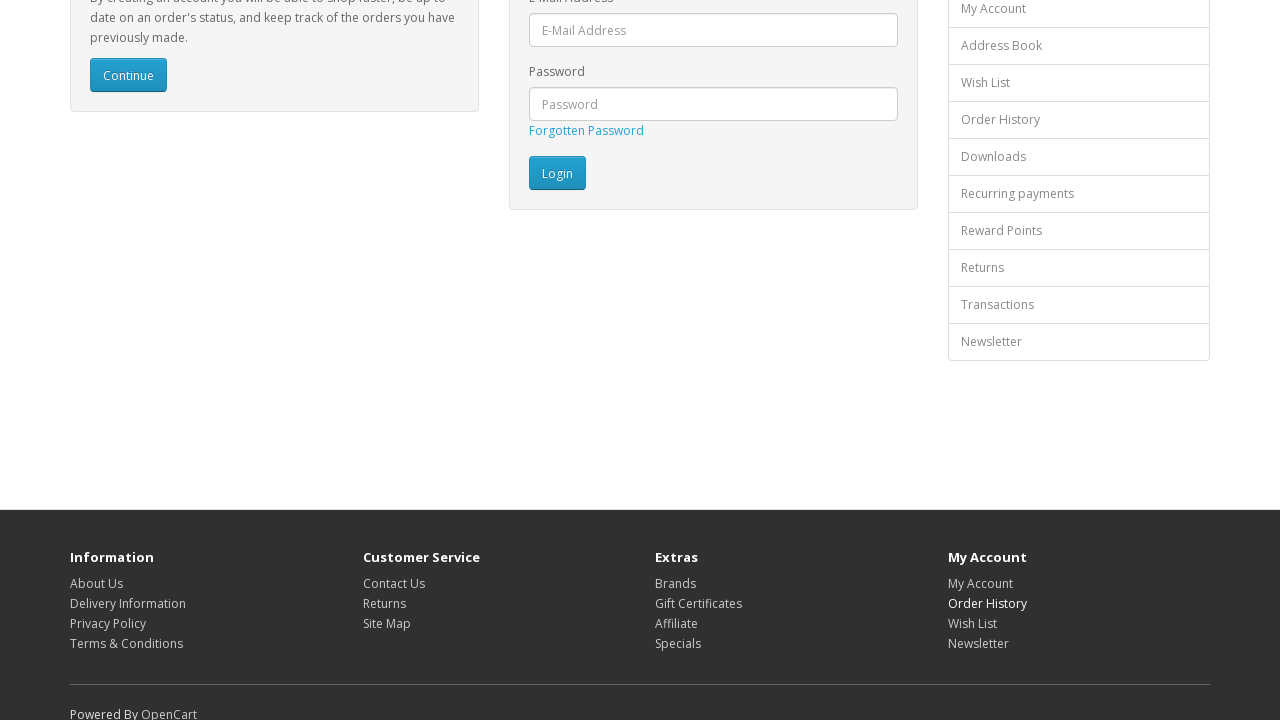

Re-fetched footer links (iteration 14)
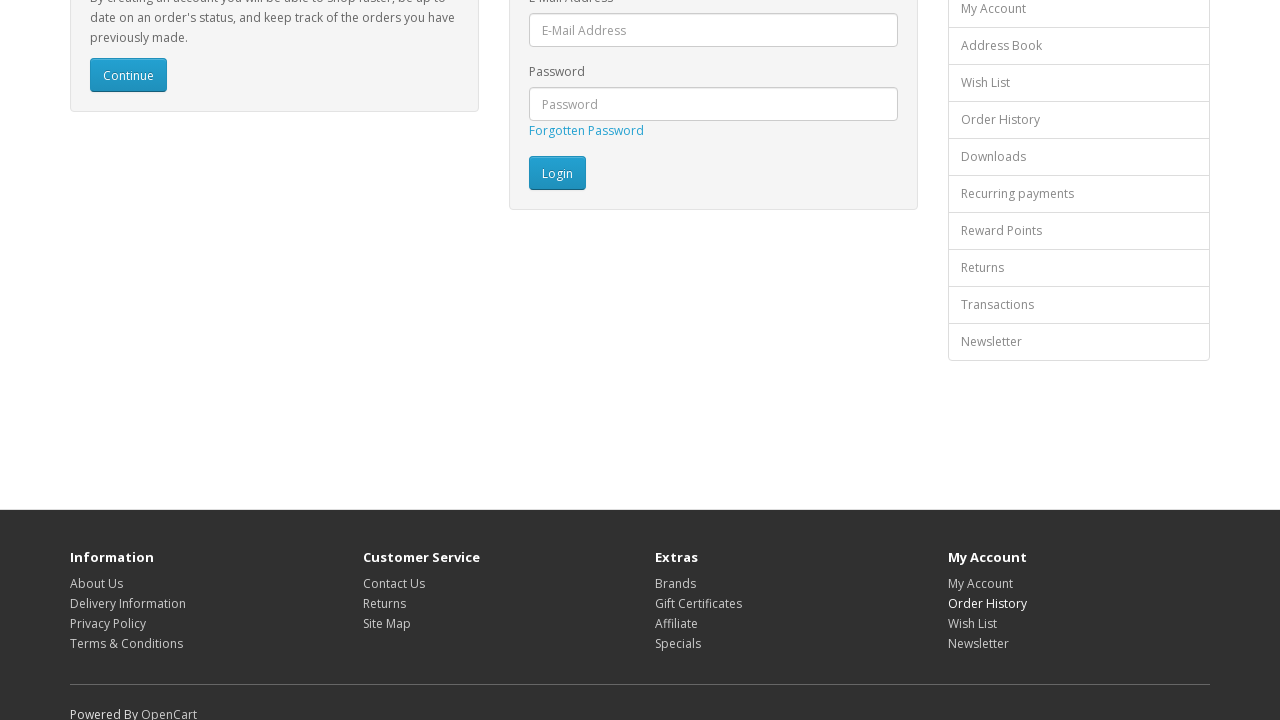

Clicked footer link 14 of 16 at (972, 623) on xpath=//footer//a >> nth=13
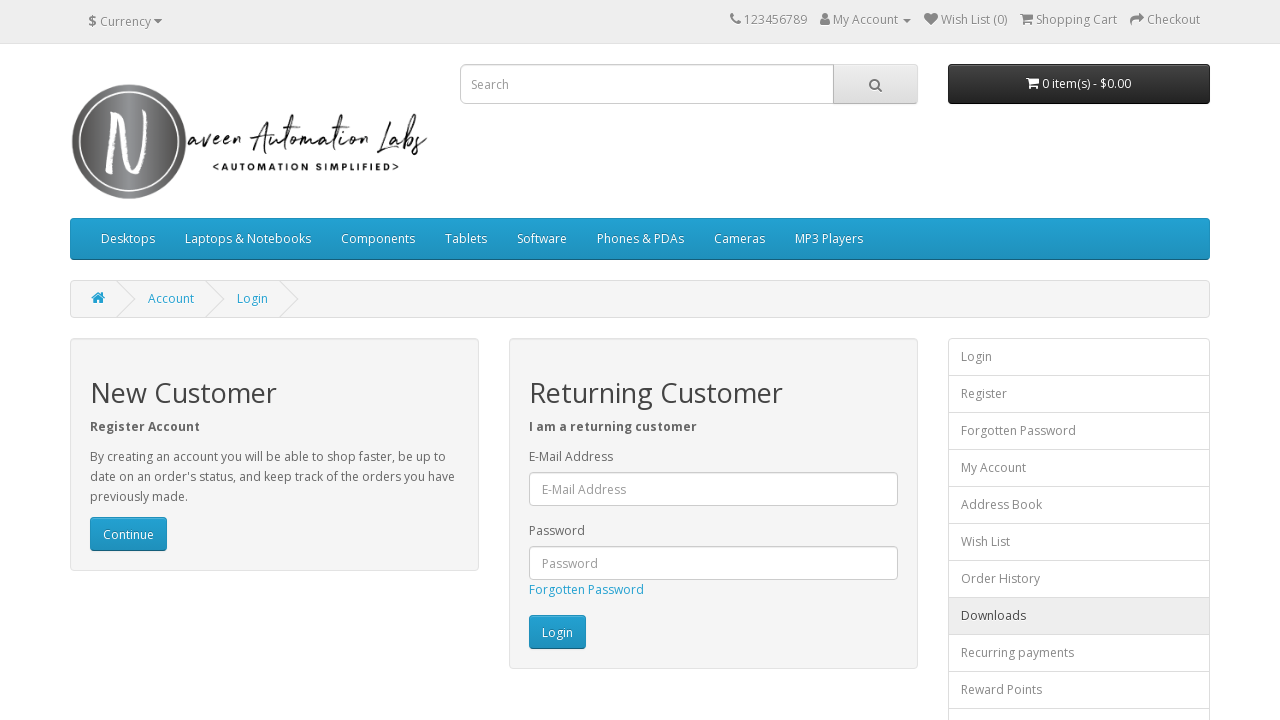

Navigated back from footer link 14
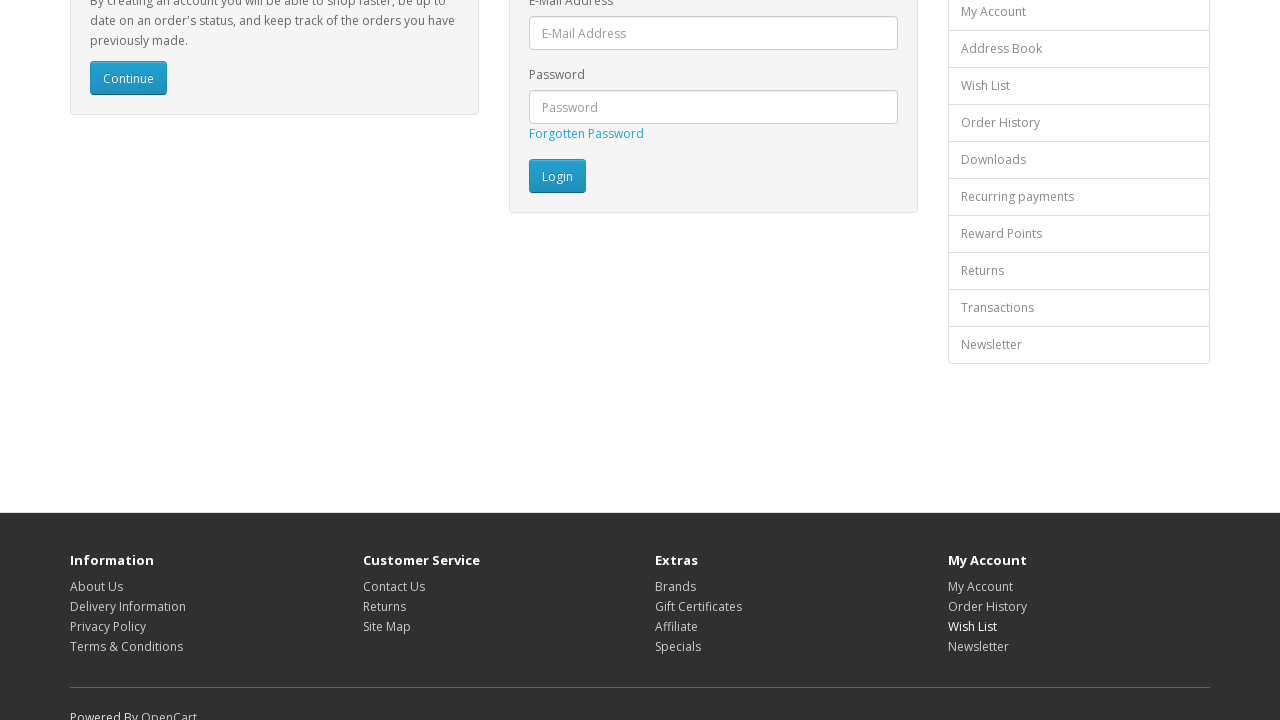

Page loaded after returning from footer link 14
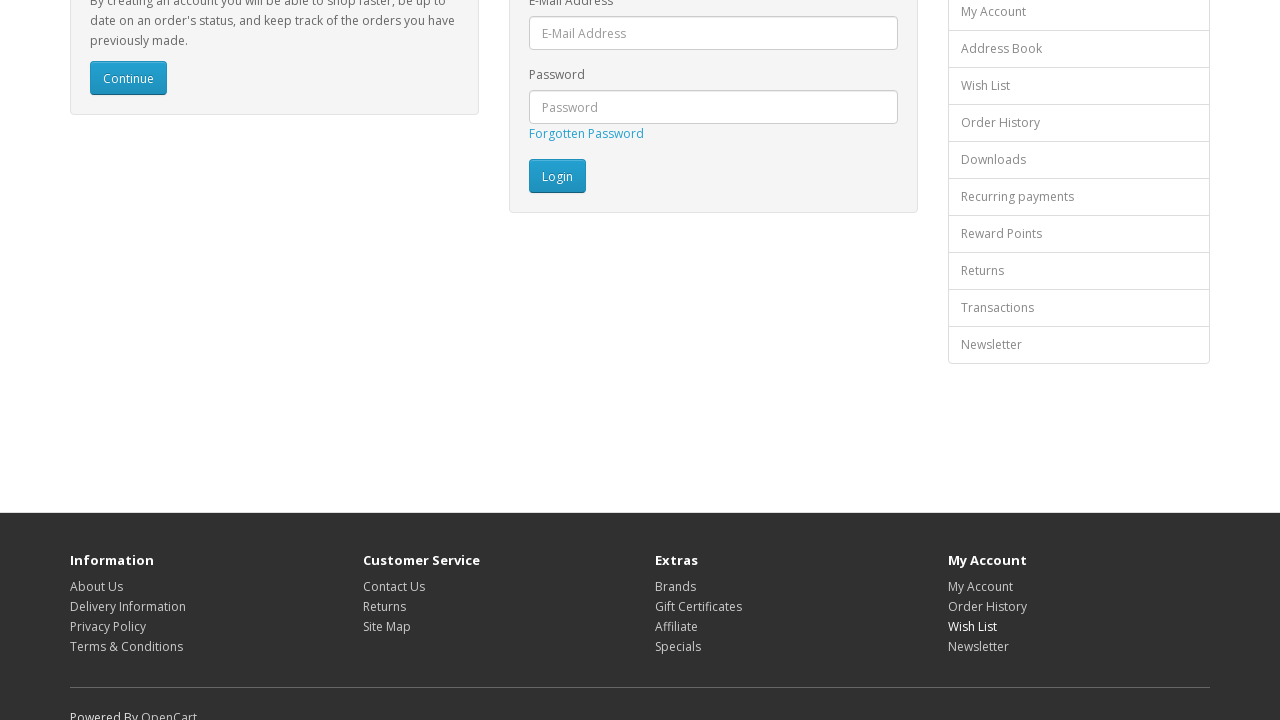

Re-fetched footer links (iteration 15)
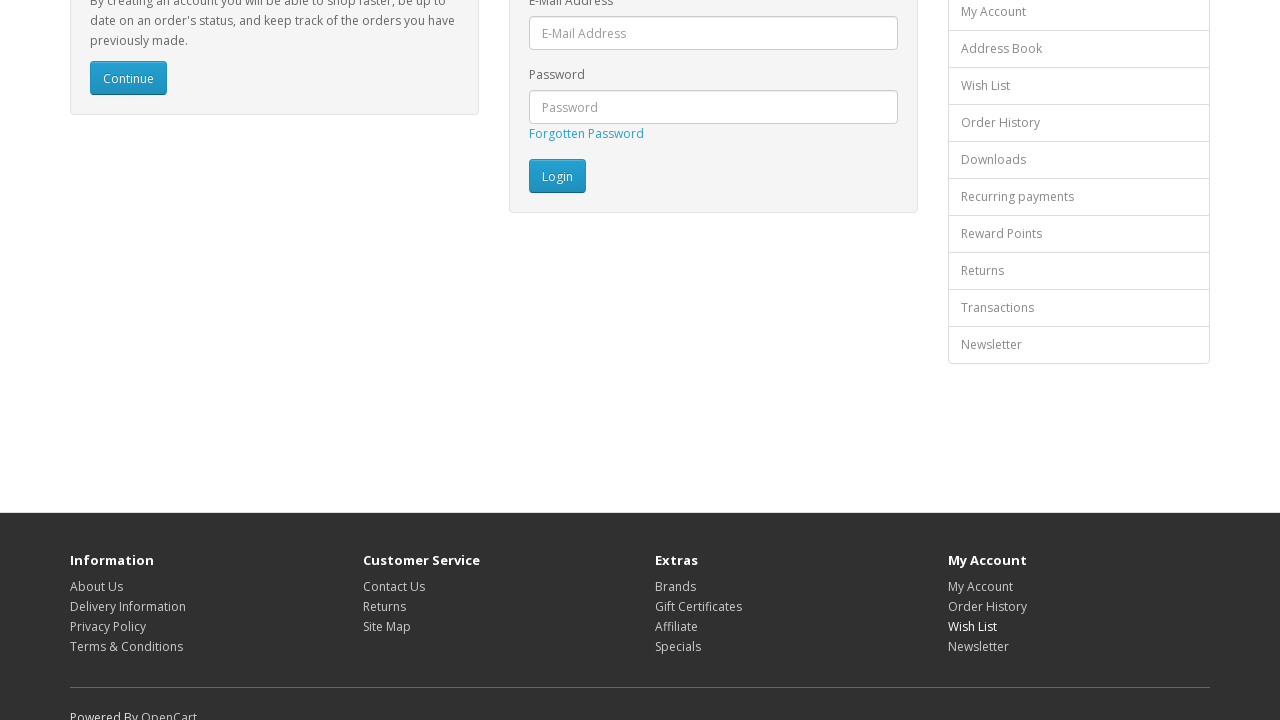

Clicked footer link 15 of 16 at (978, 646) on xpath=//footer//a >> nth=14
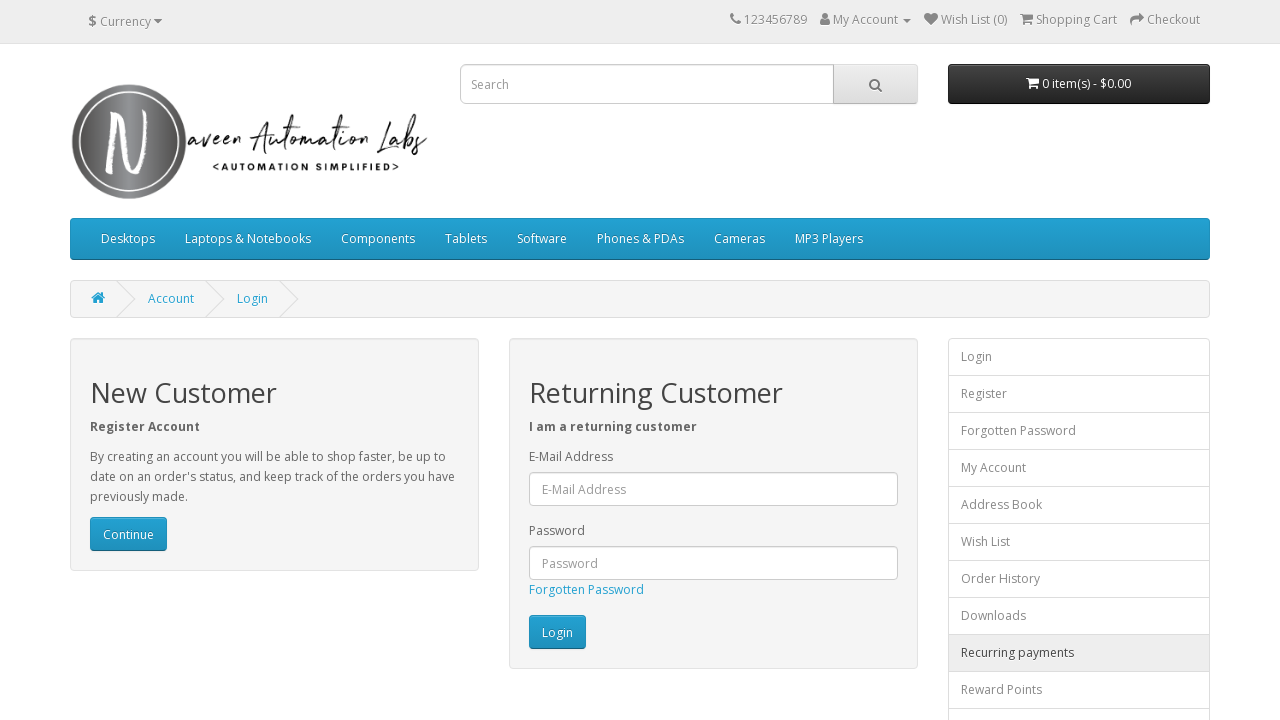

Navigated back from footer link 15
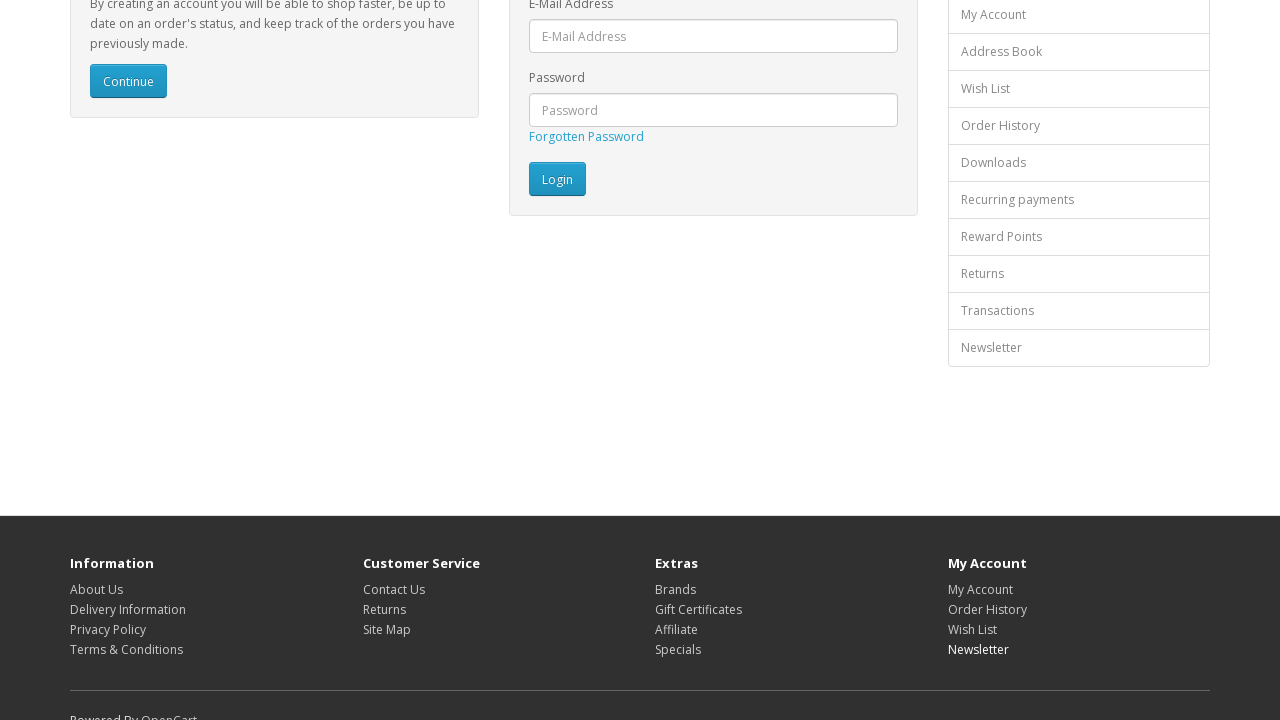

Page loaded after returning from footer link 15
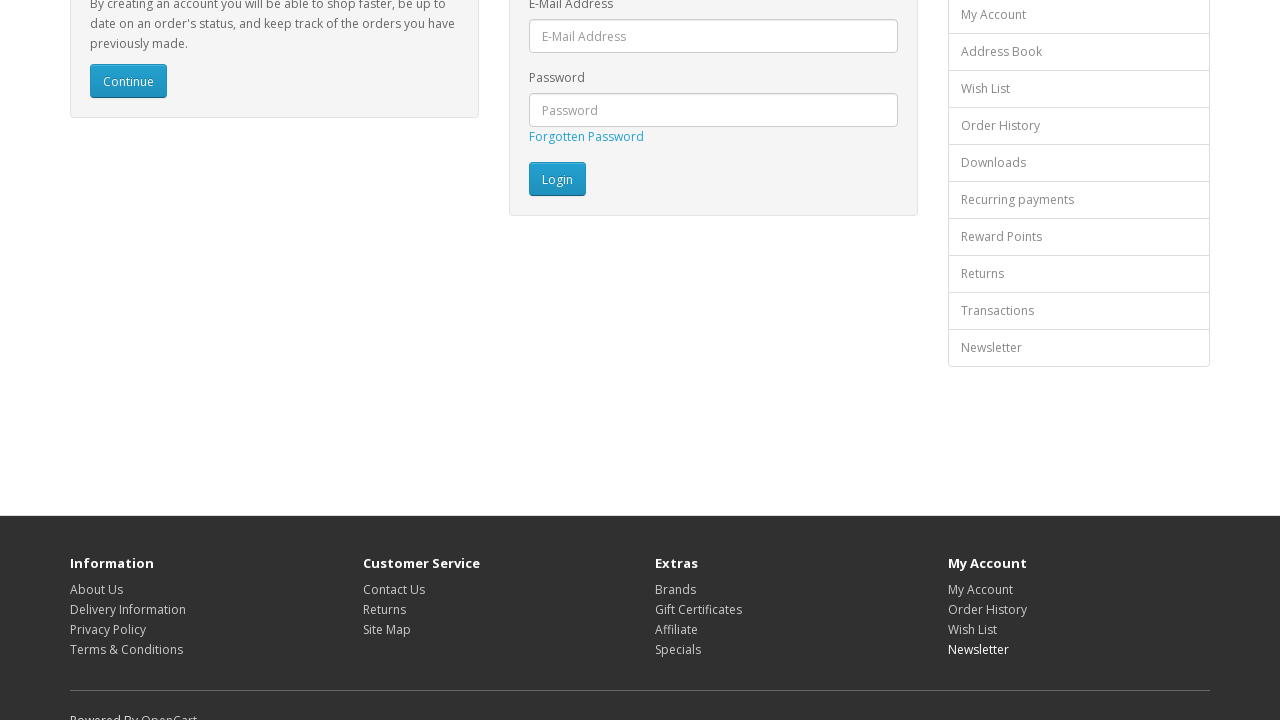

Re-fetched footer links (iteration 16)
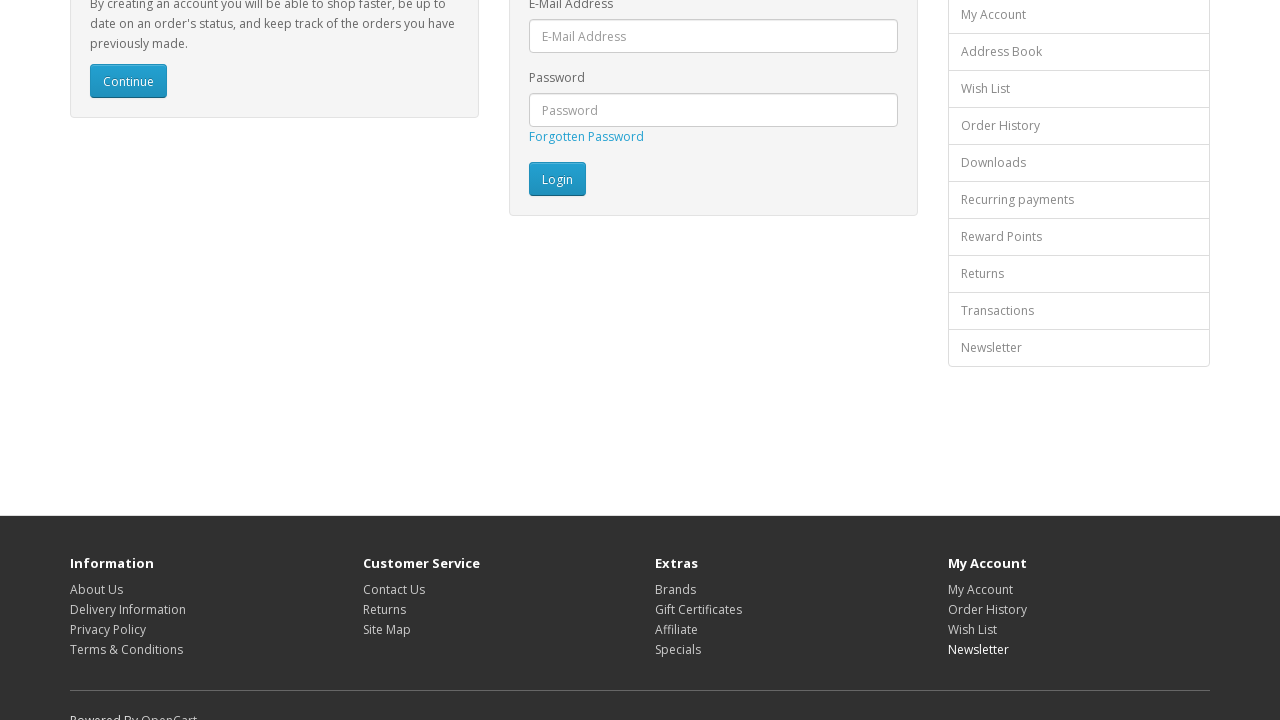

Clicked footer link 16 of 16 at (169, 712) on xpath=//footer//a >> nth=15
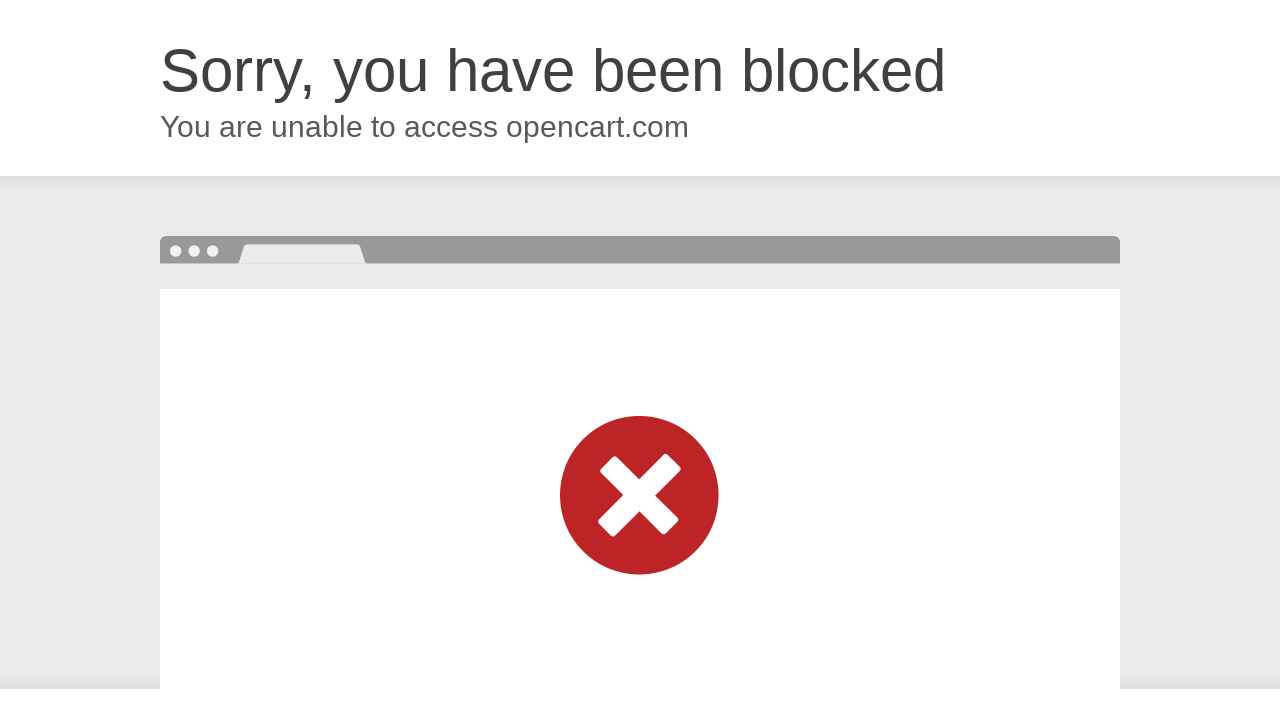

Navigated back from footer link 16
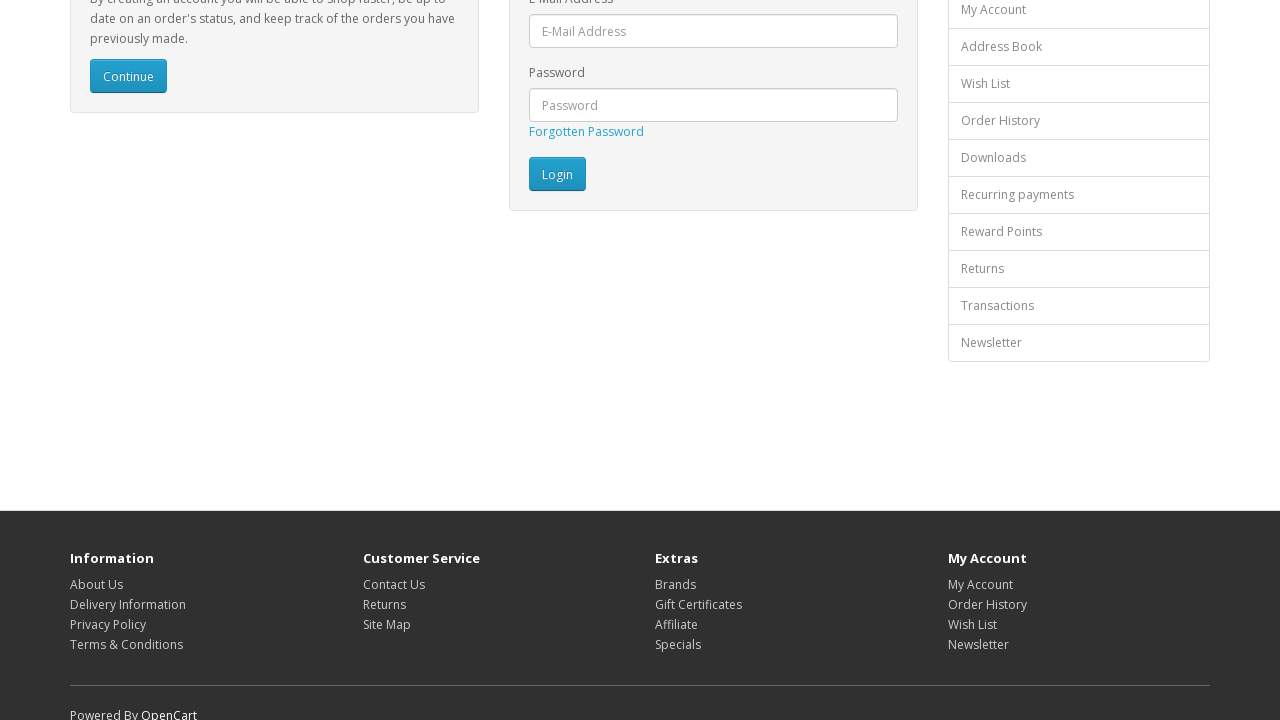

Page loaded after returning from footer link 16
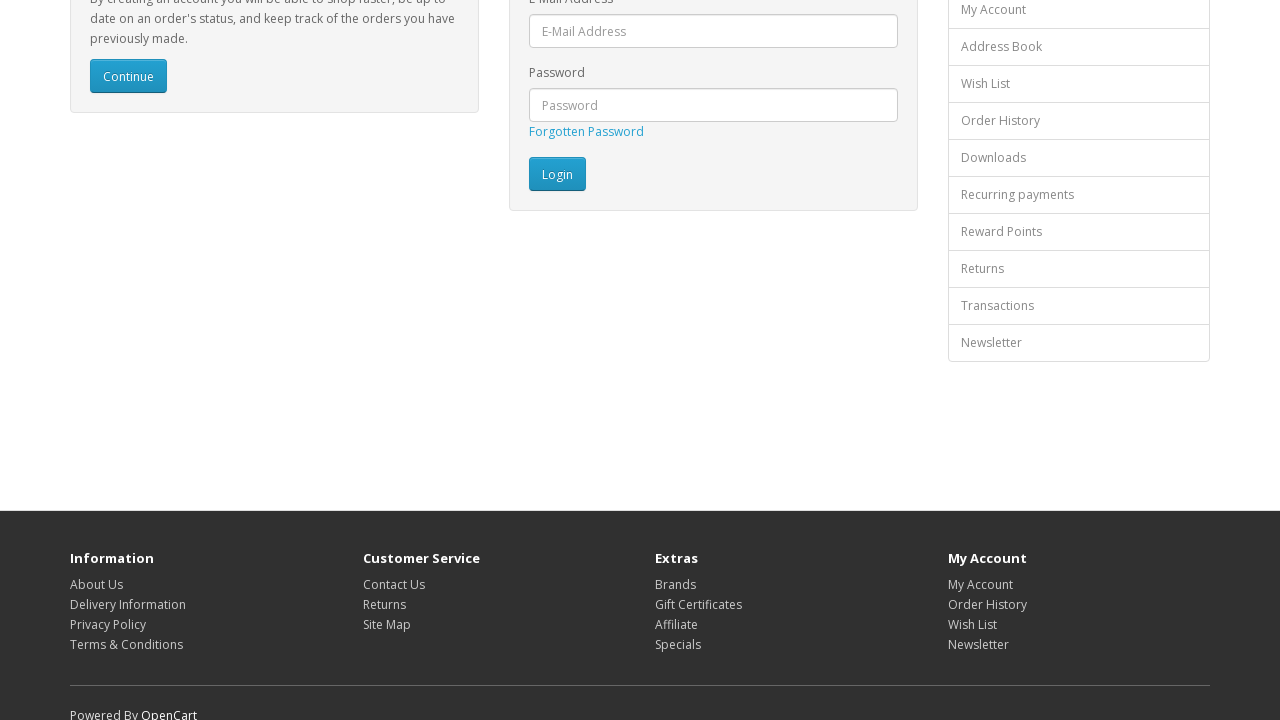

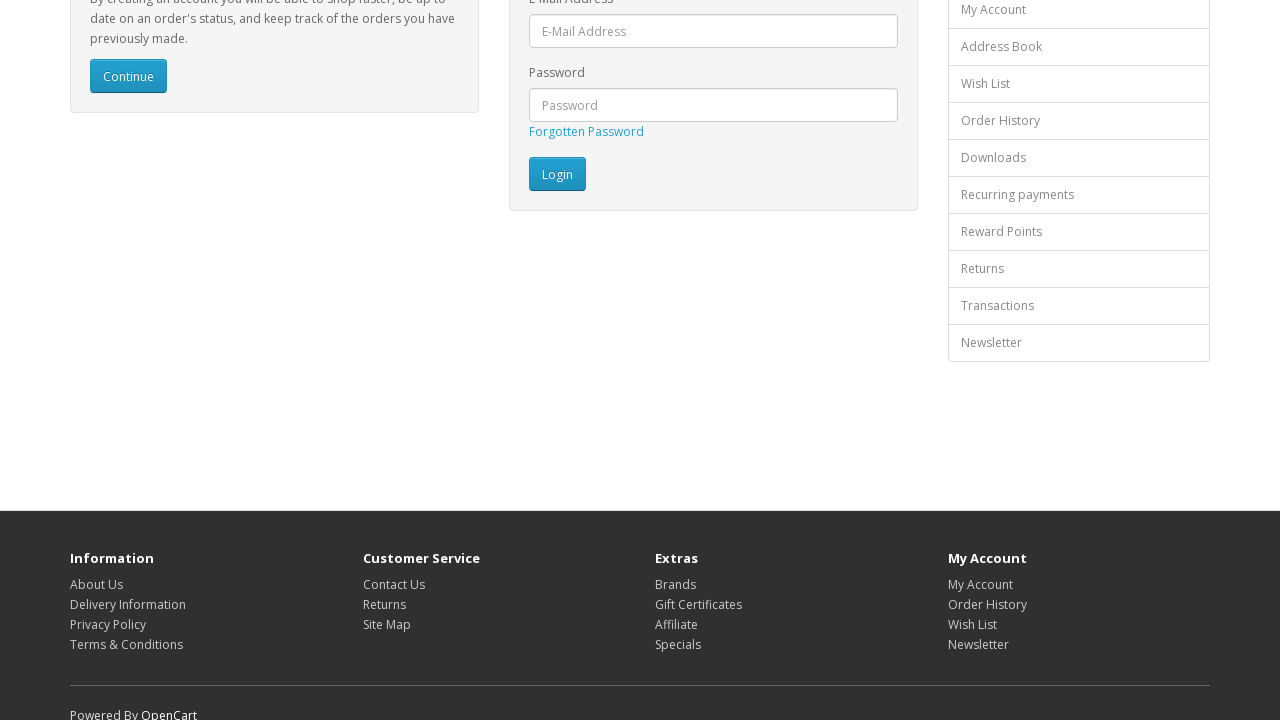